Verifies that all 8 checkboxes in the web table can be checked by iterating through each checkbox and toggling its state.

Starting URL: https://practice.cydeo.com/web-tables

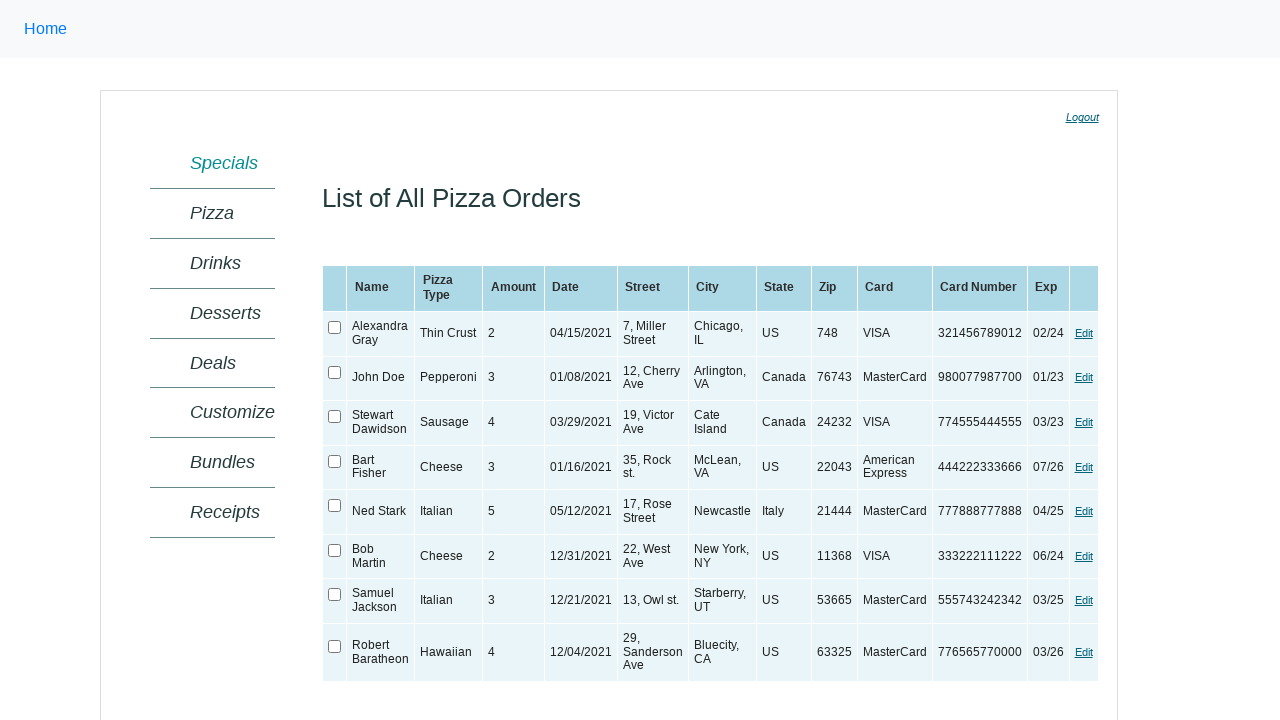

Navigated to web-tables practice page
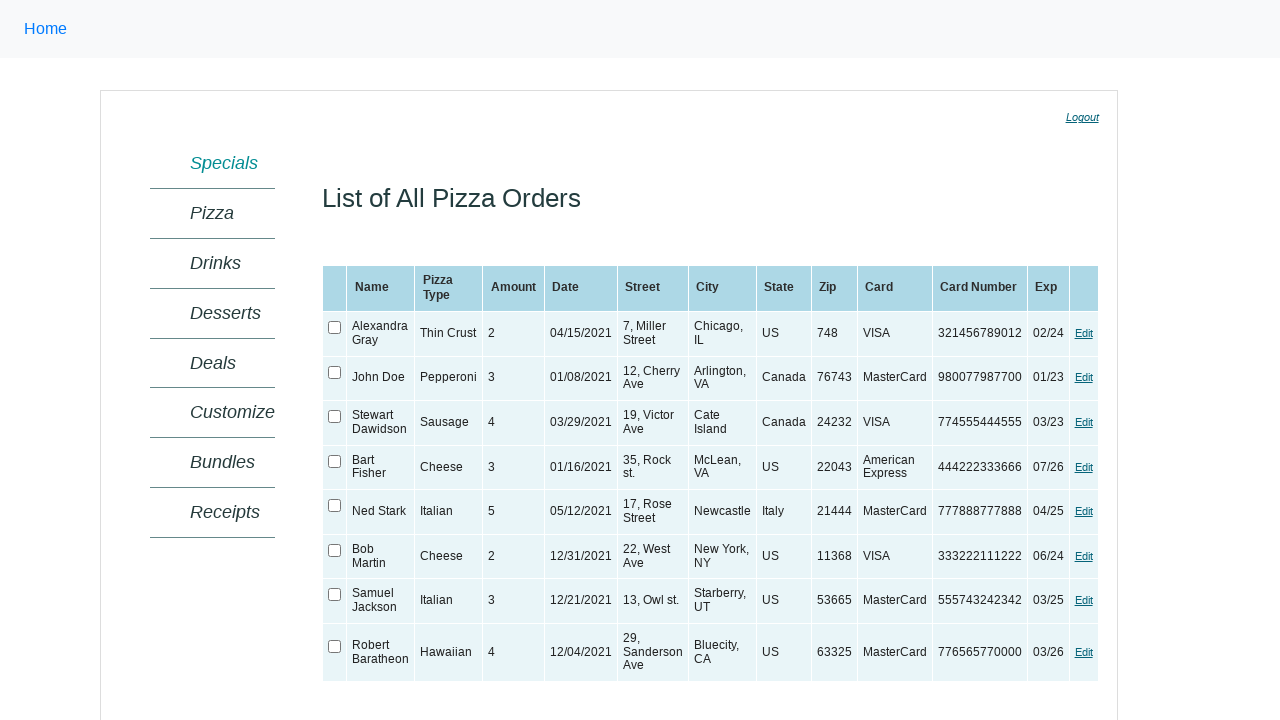

Located table and checkboxes on the page
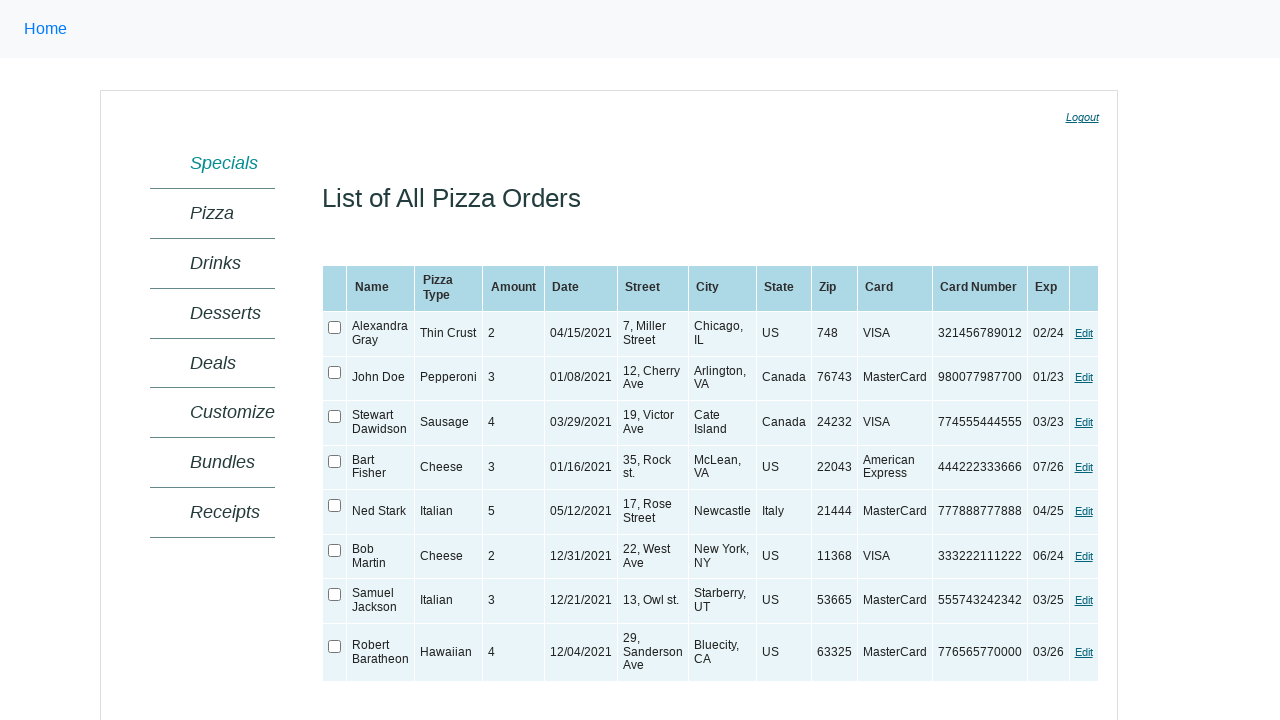

Confirmed table is present and loaded
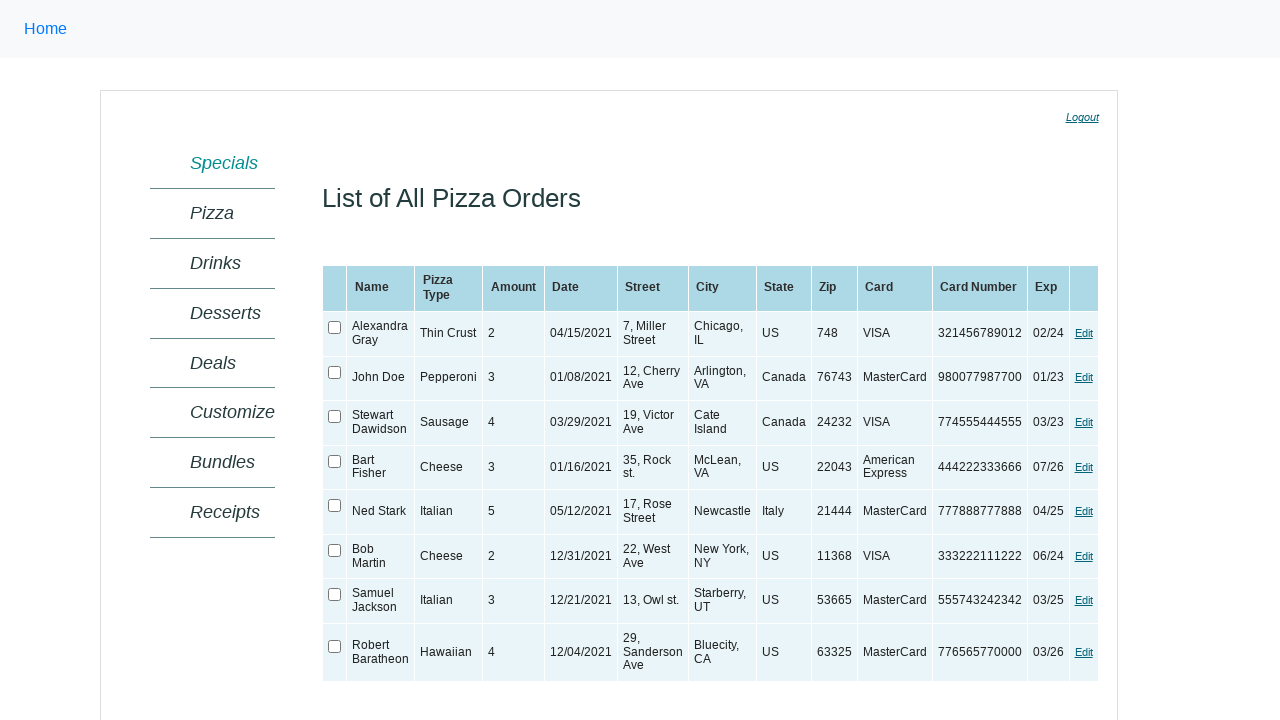

Counted 8 checkboxes in the table
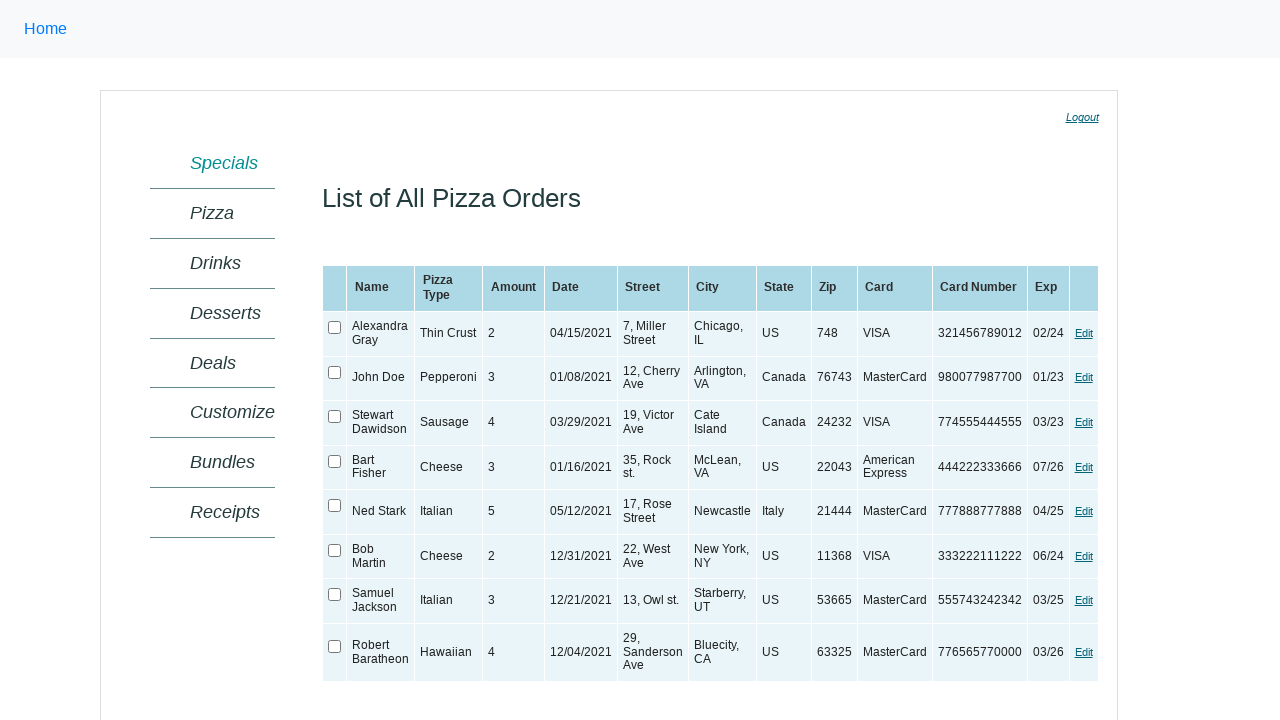

Verified there are exactly 8 checkboxes
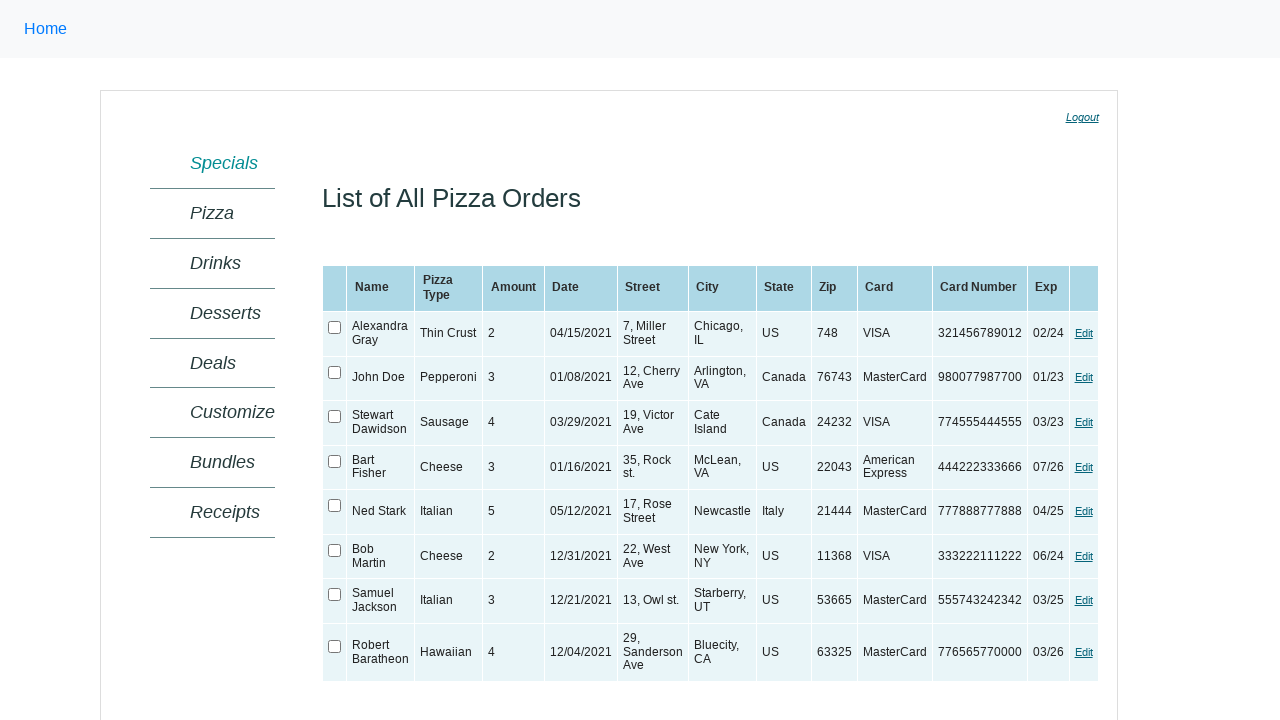

Located checkbox 1 of 8
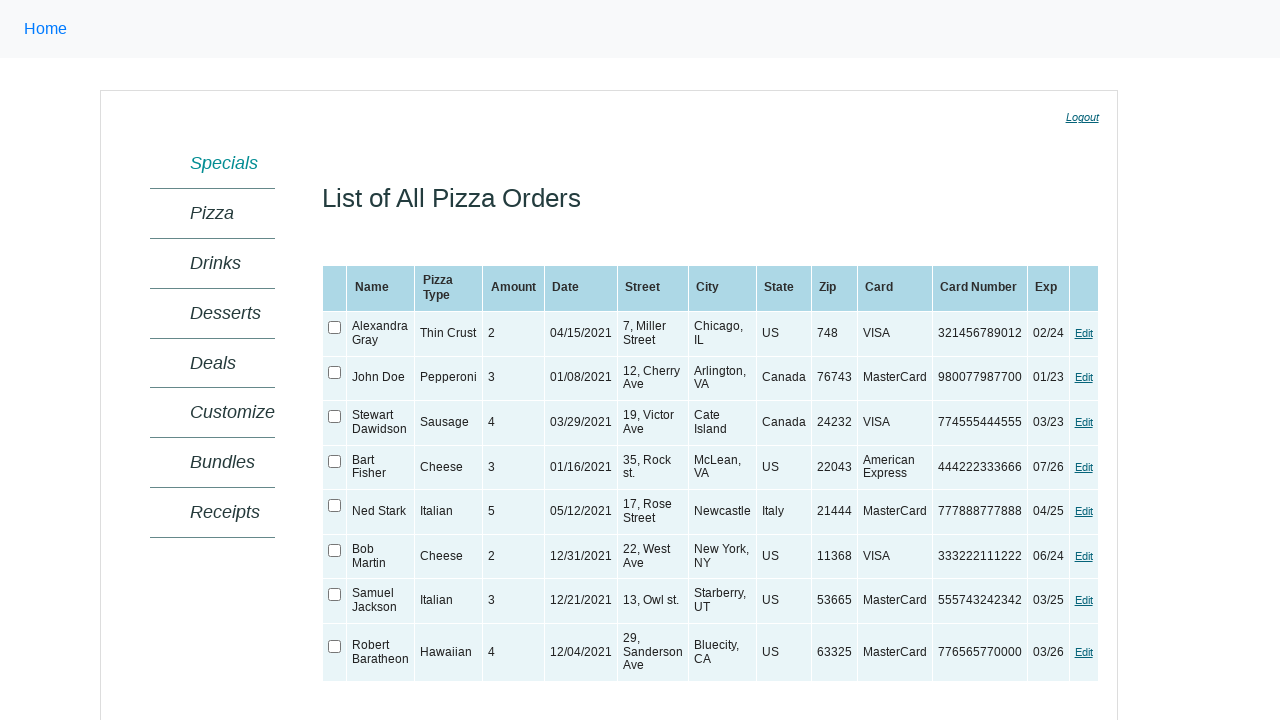

Verified checkbox 1 is initially unchecked
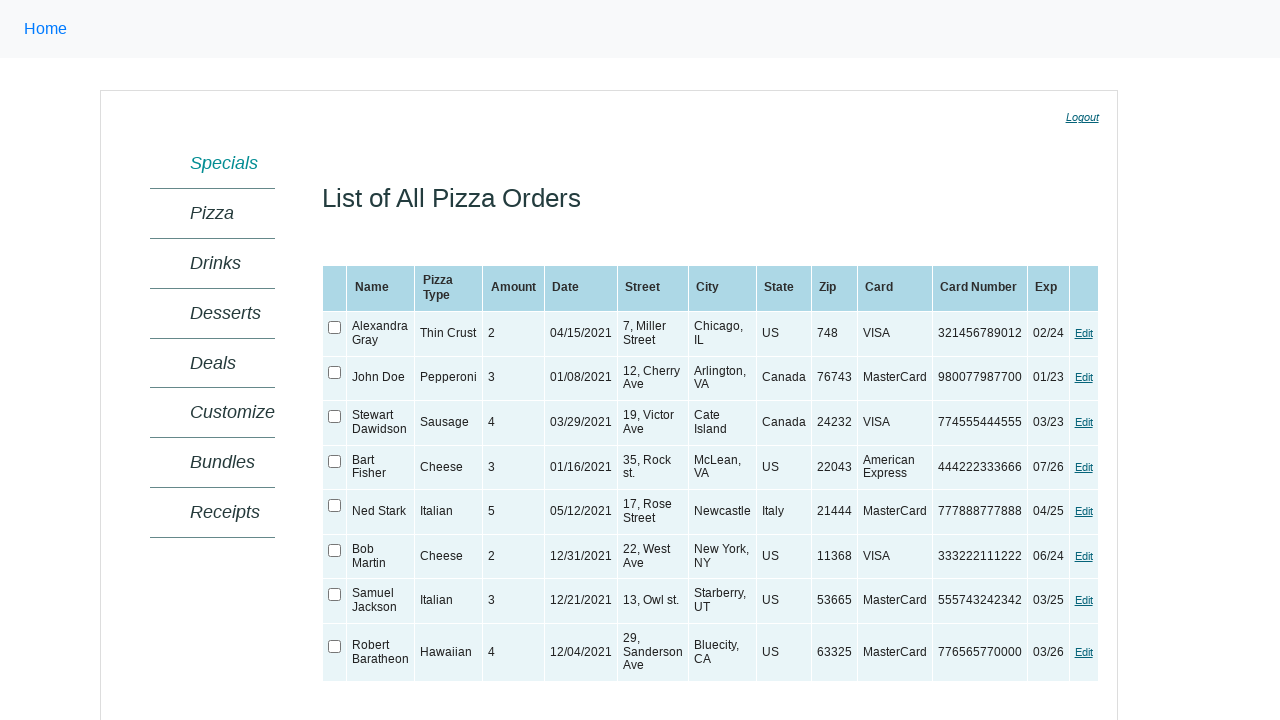

Checked checkbox 1 at (335, 328) on xpath=//table[@class='SampleTable'] >> xpath=//input[@type='checkbox'] >> nth=0
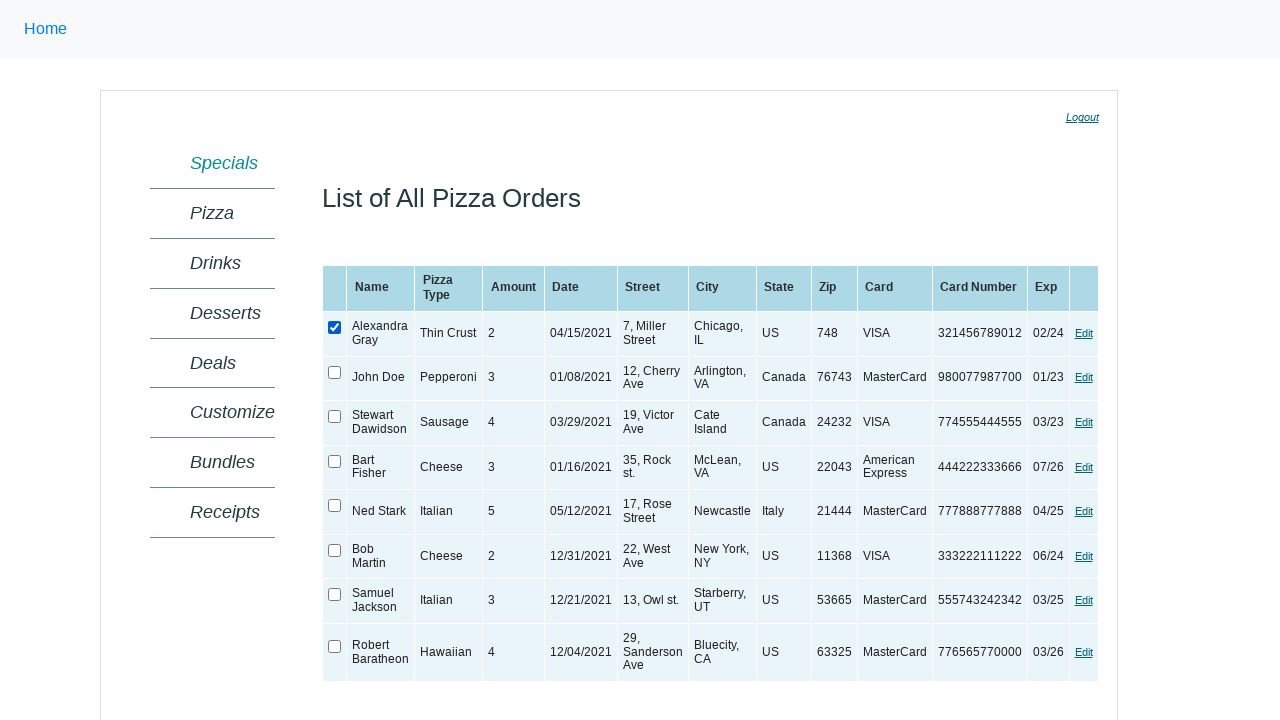

Verified checkbox 1 is now checked
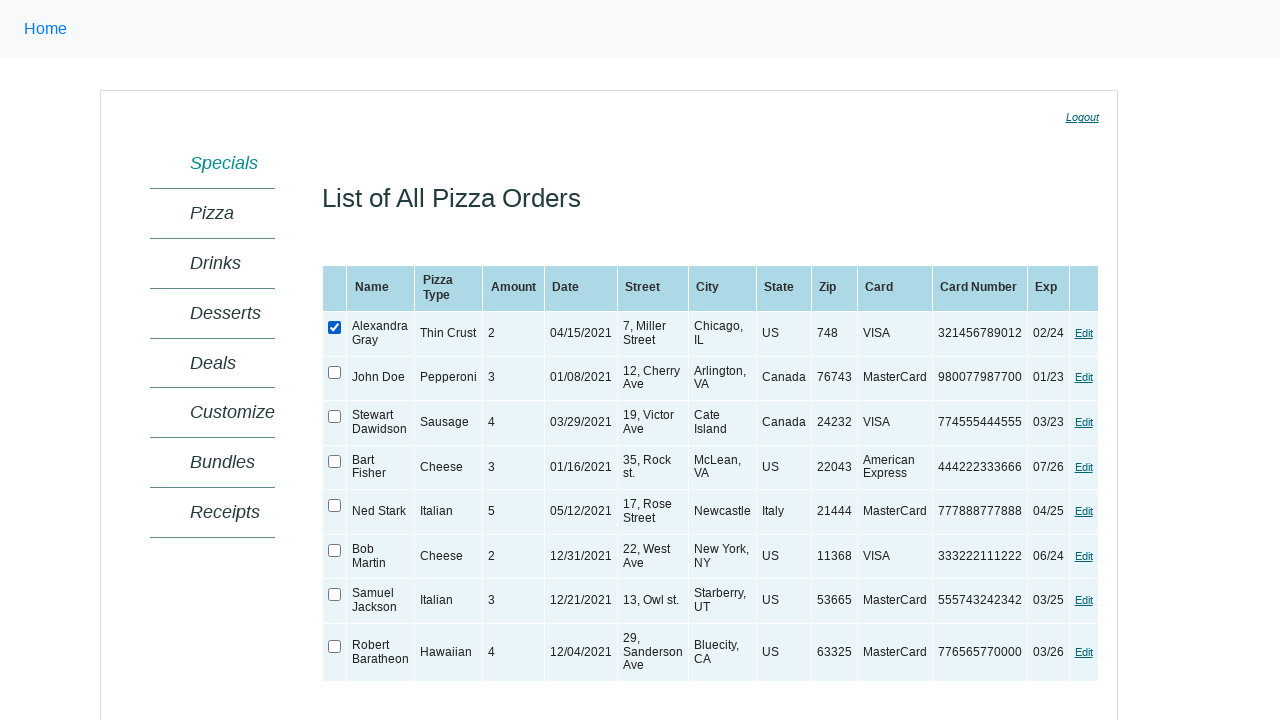

Located checkbox 2 of 8
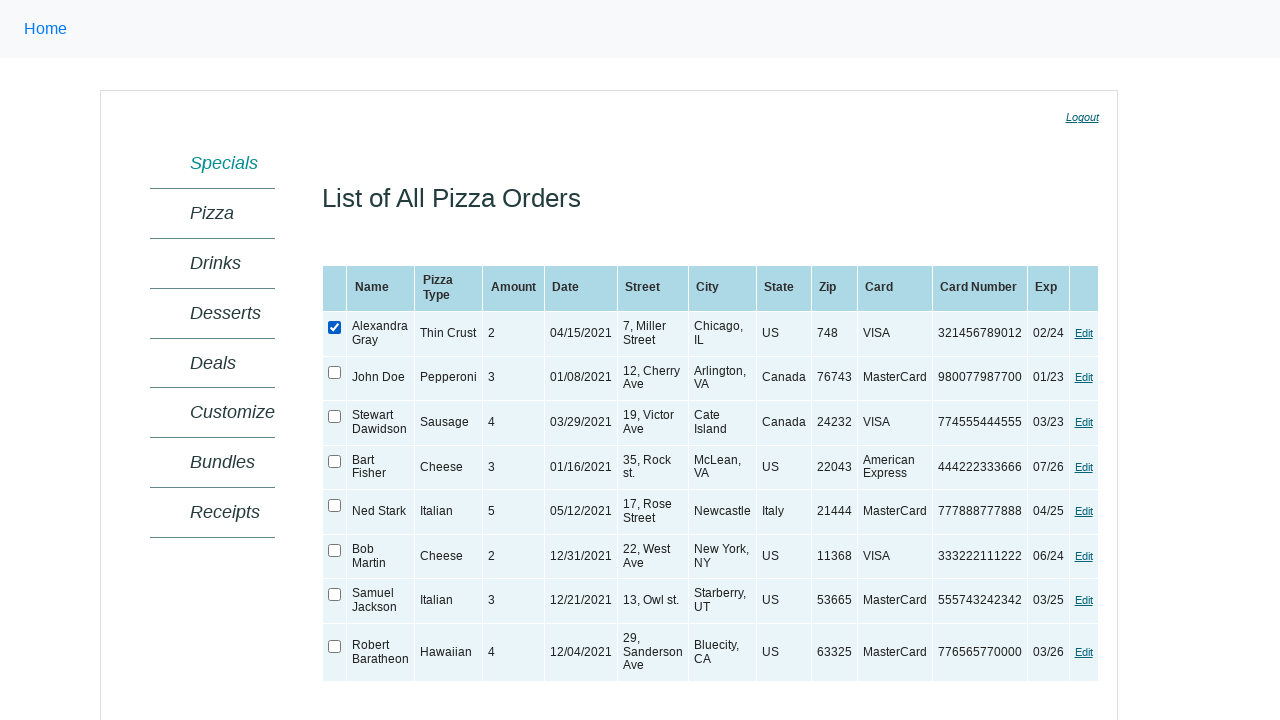

Verified checkbox 2 is initially unchecked
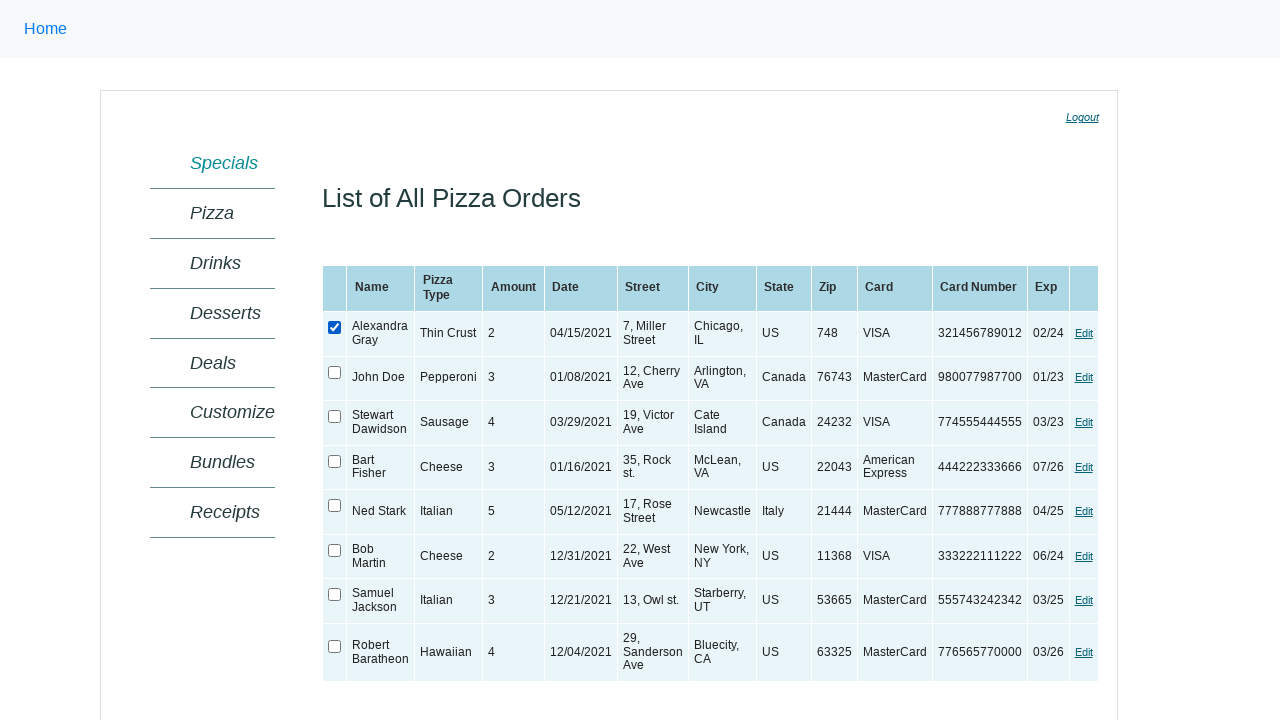

Checked checkbox 2 at (335, 372) on xpath=//table[@class='SampleTable'] >> xpath=//input[@type='checkbox'] >> nth=1
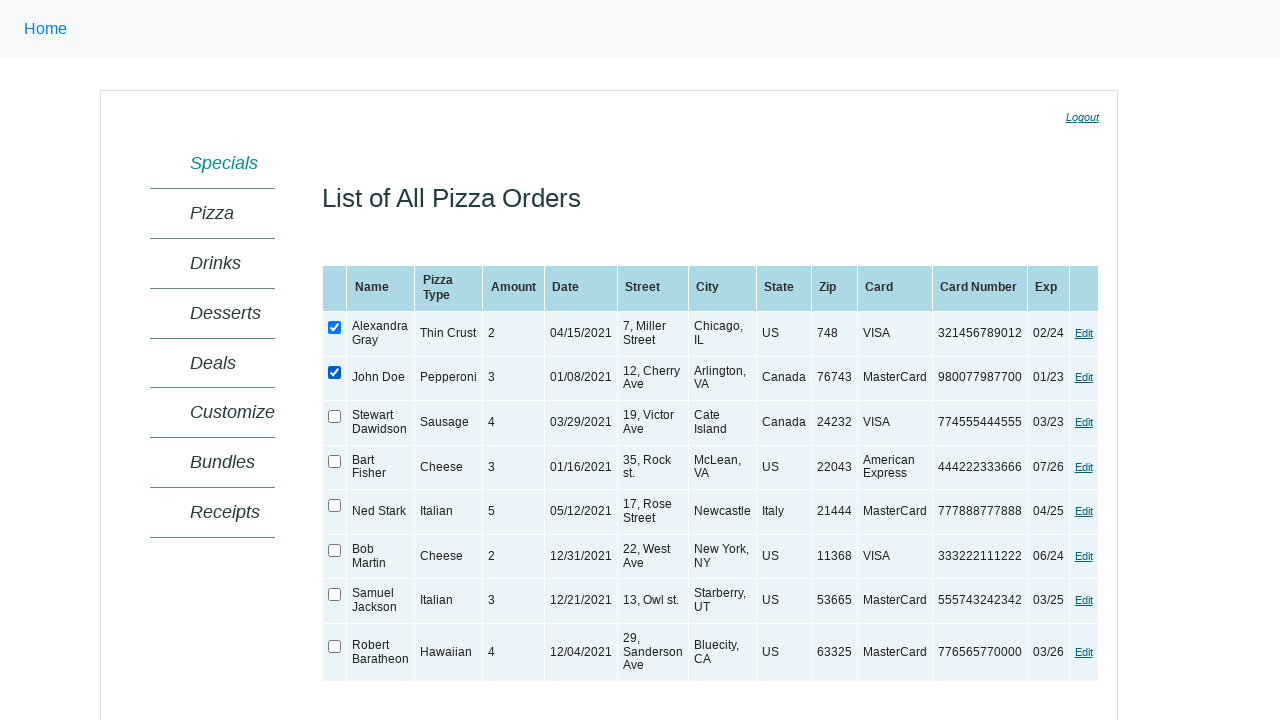

Verified checkbox 2 is now checked
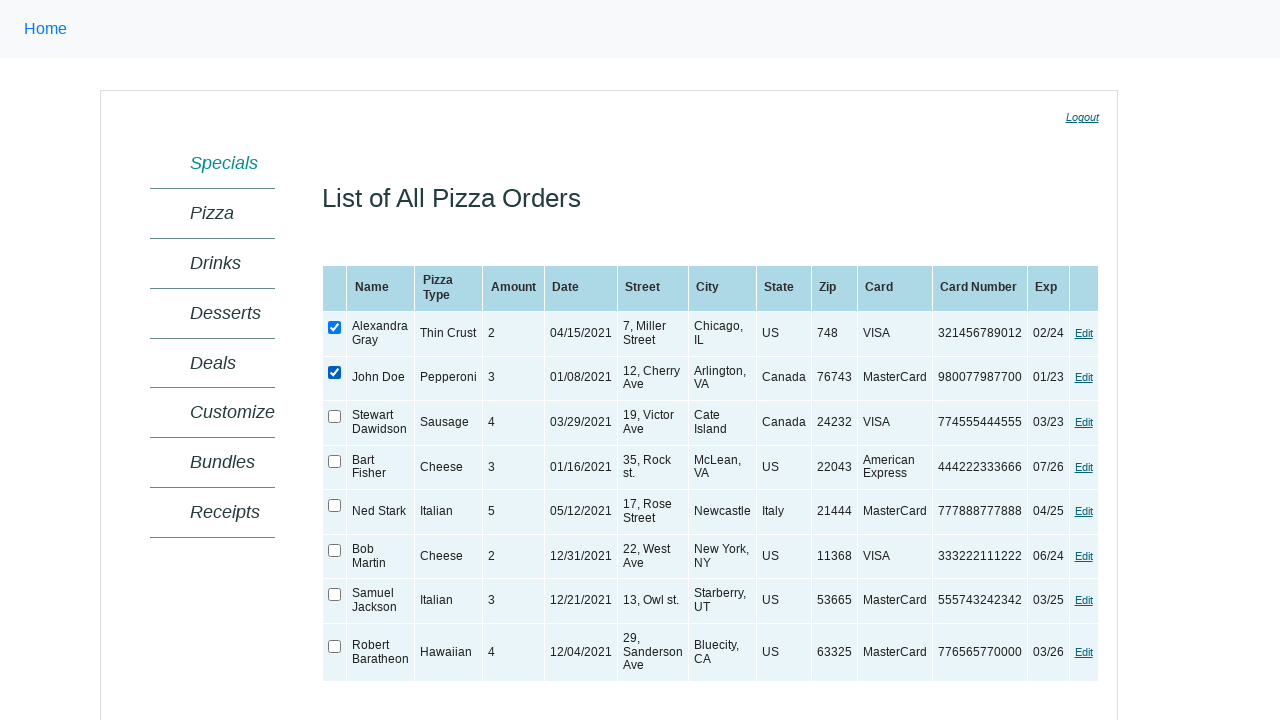

Located checkbox 3 of 8
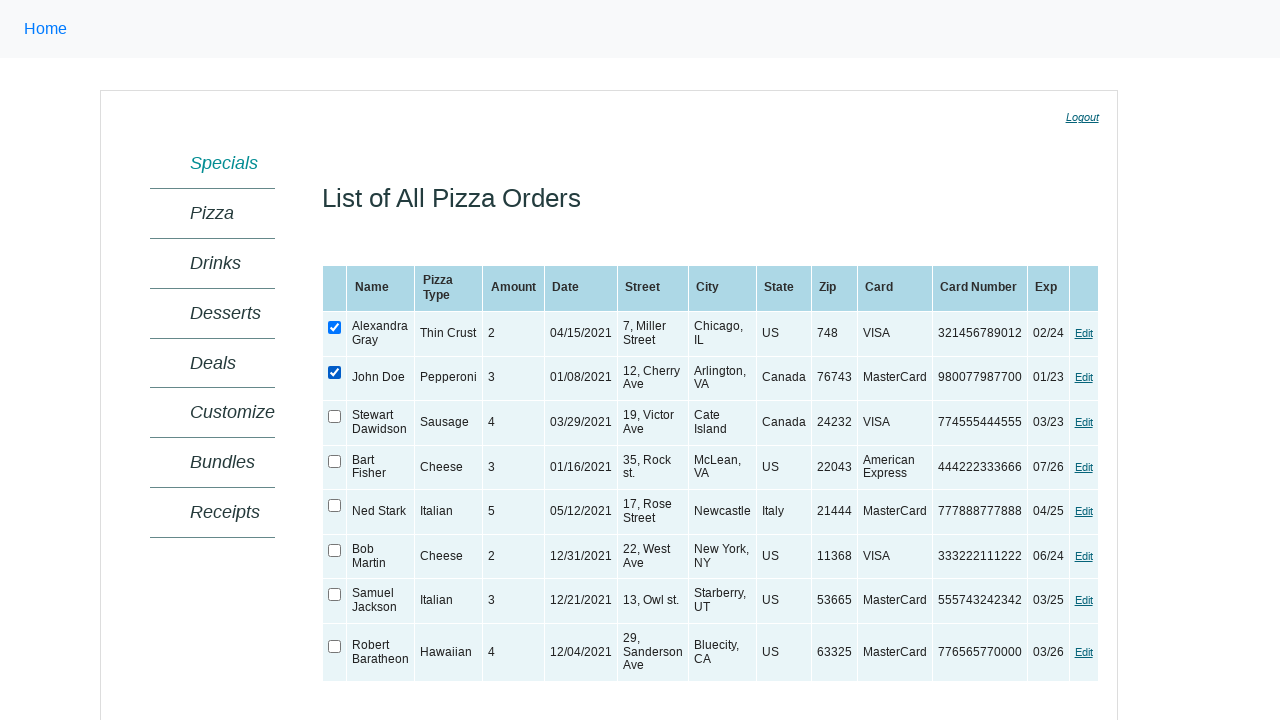

Verified checkbox 3 is initially unchecked
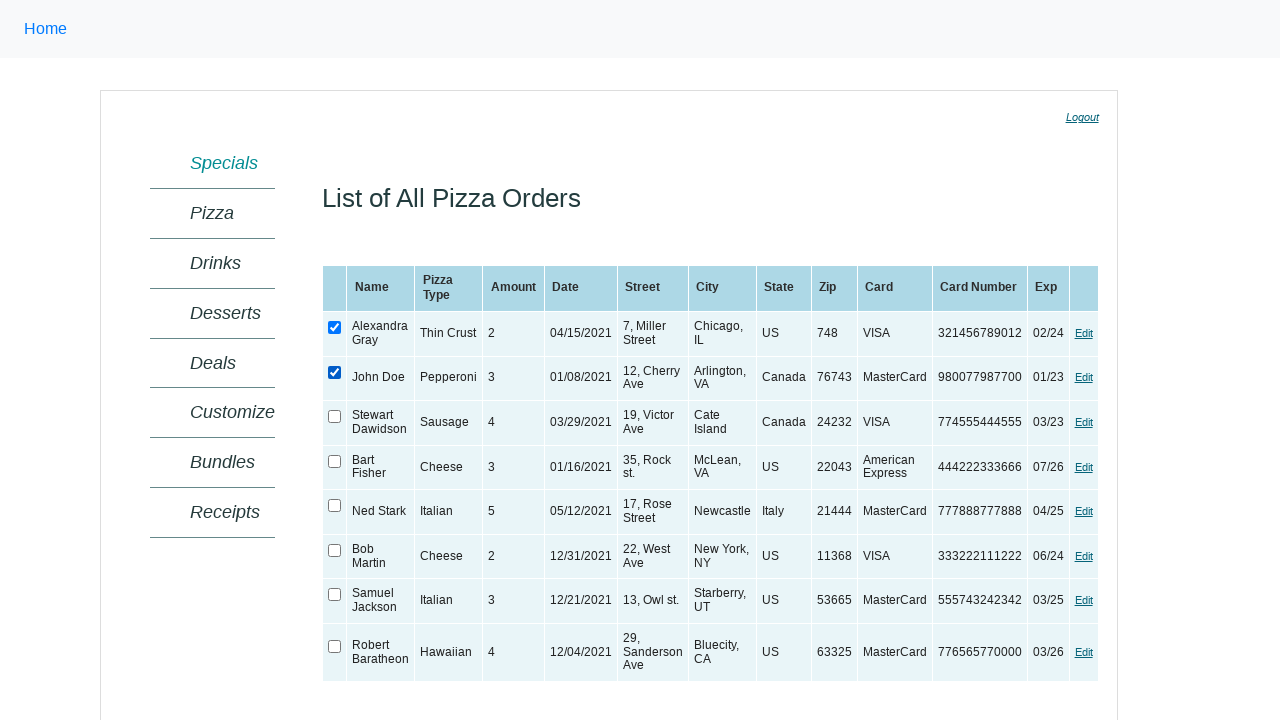

Checked checkbox 3 at (335, 417) on xpath=//table[@class='SampleTable'] >> xpath=//input[@type='checkbox'] >> nth=2
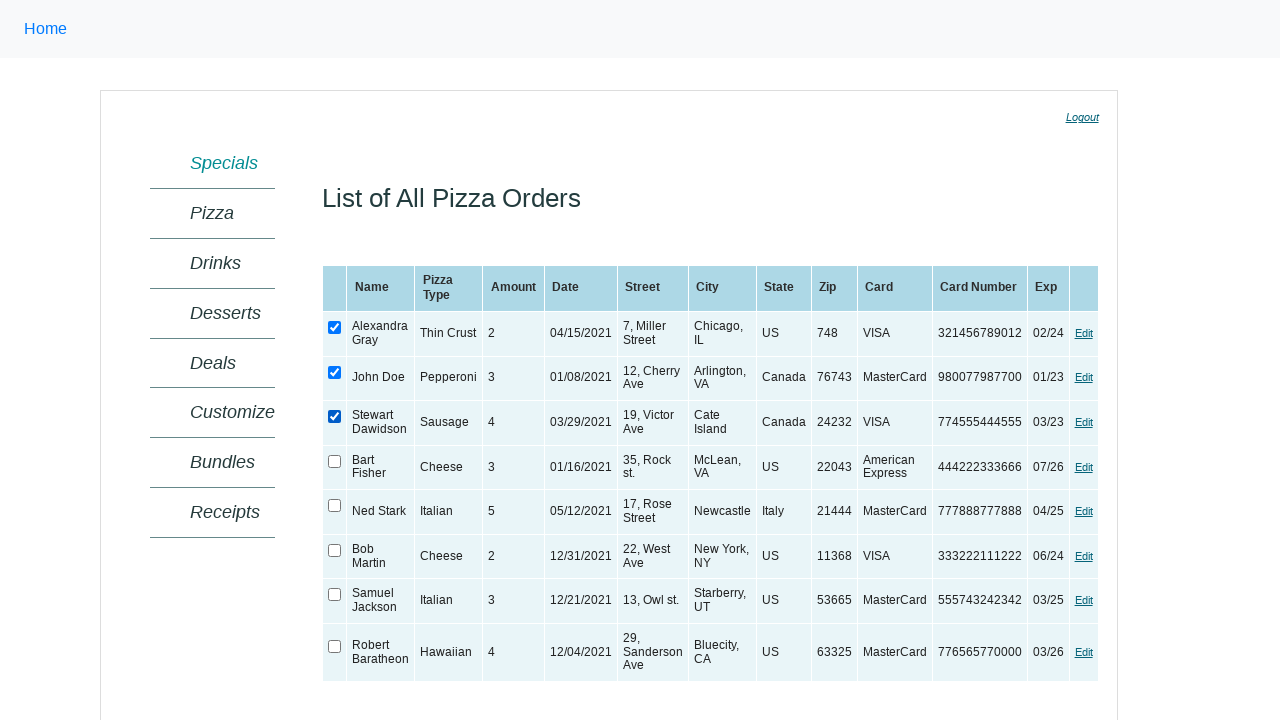

Verified checkbox 3 is now checked
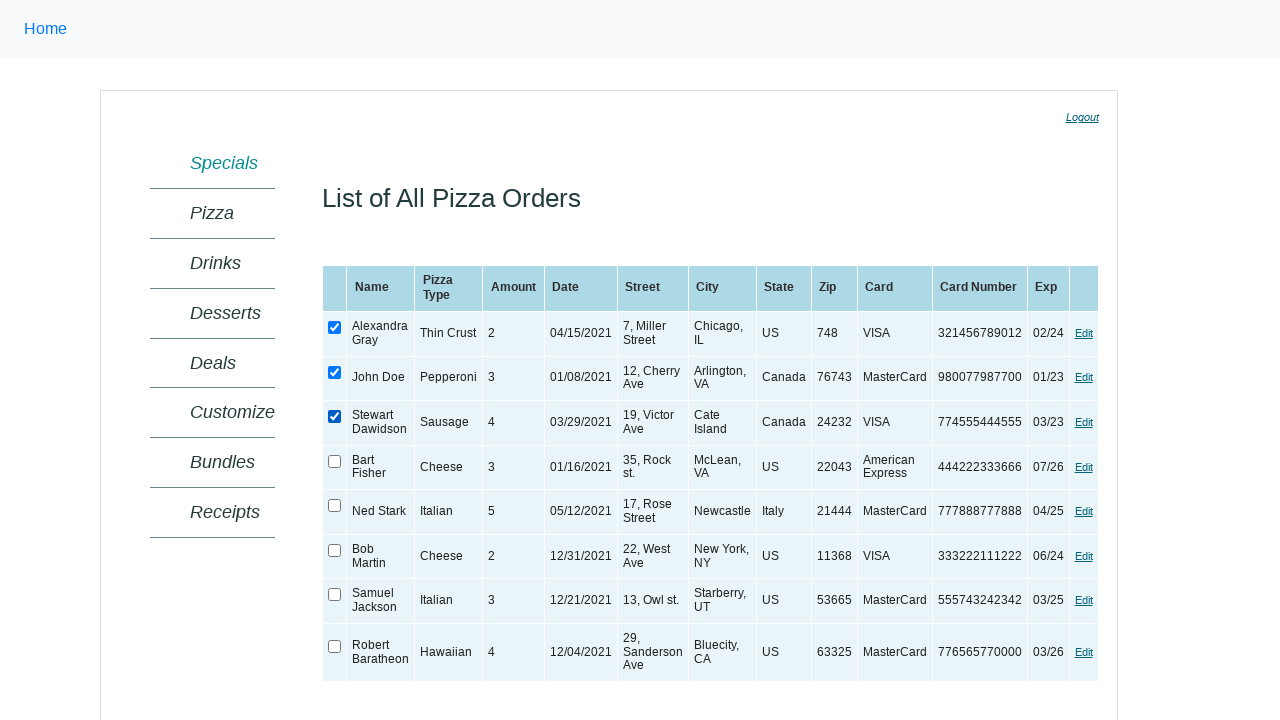

Located checkbox 4 of 8
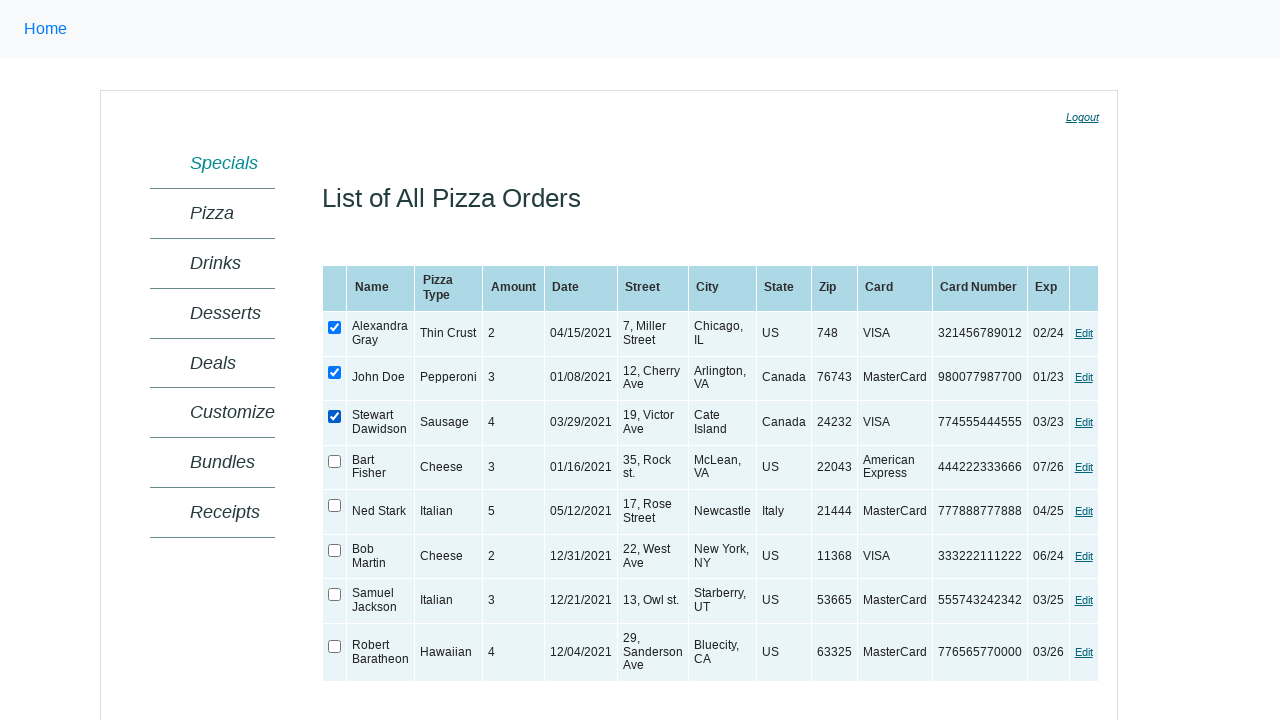

Verified checkbox 4 is initially unchecked
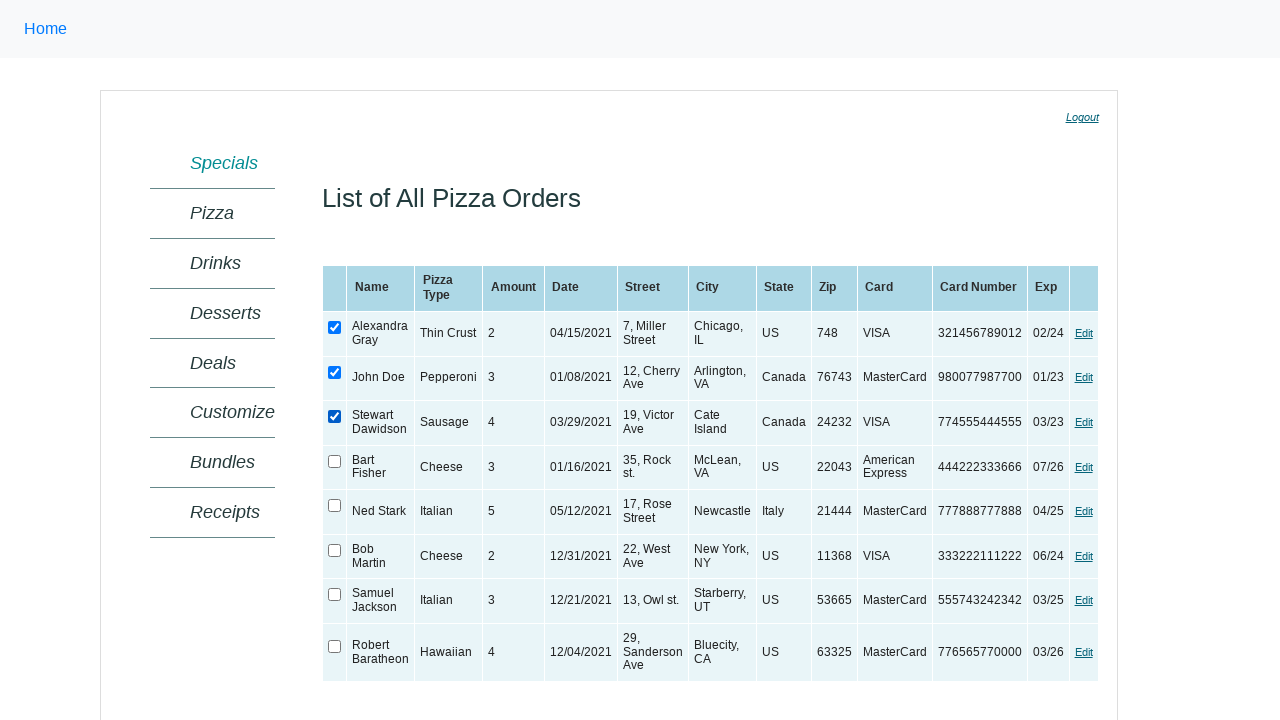

Checked checkbox 4 at (335, 461) on xpath=//table[@class='SampleTable'] >> xpath=//input[@type='checkbox'] >> nth=3
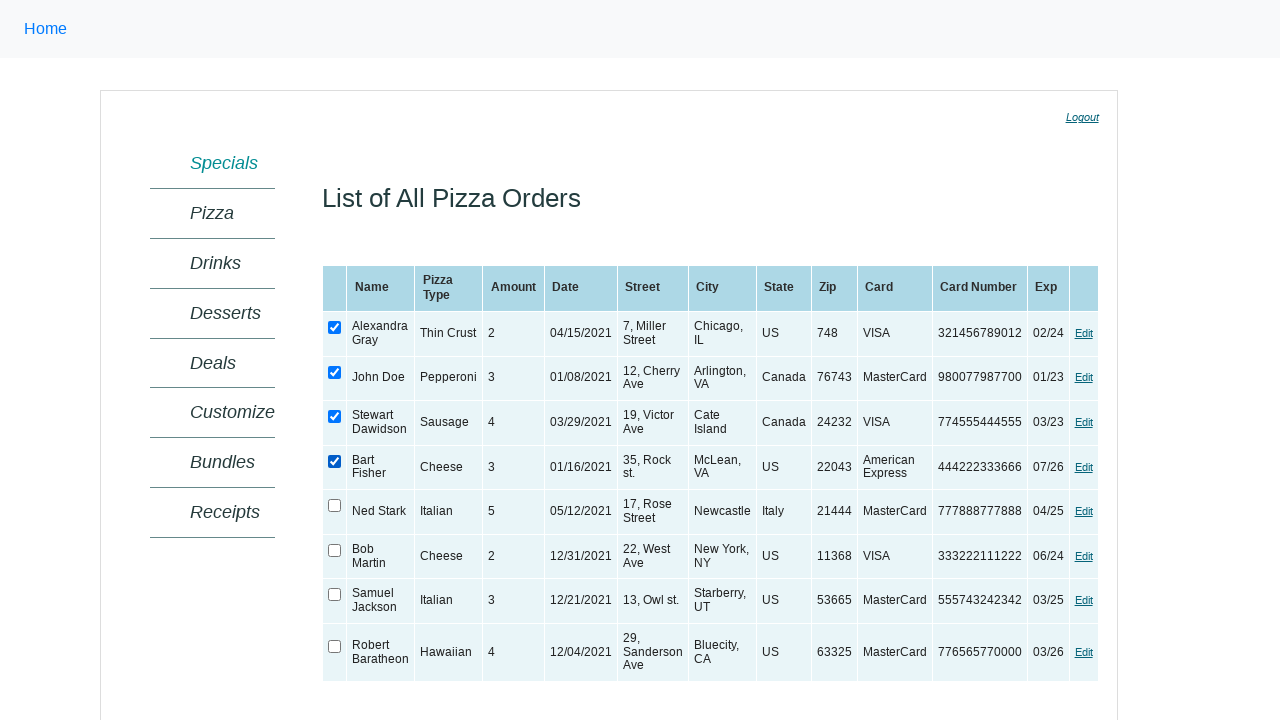

Verified checkbox 4 is now checked
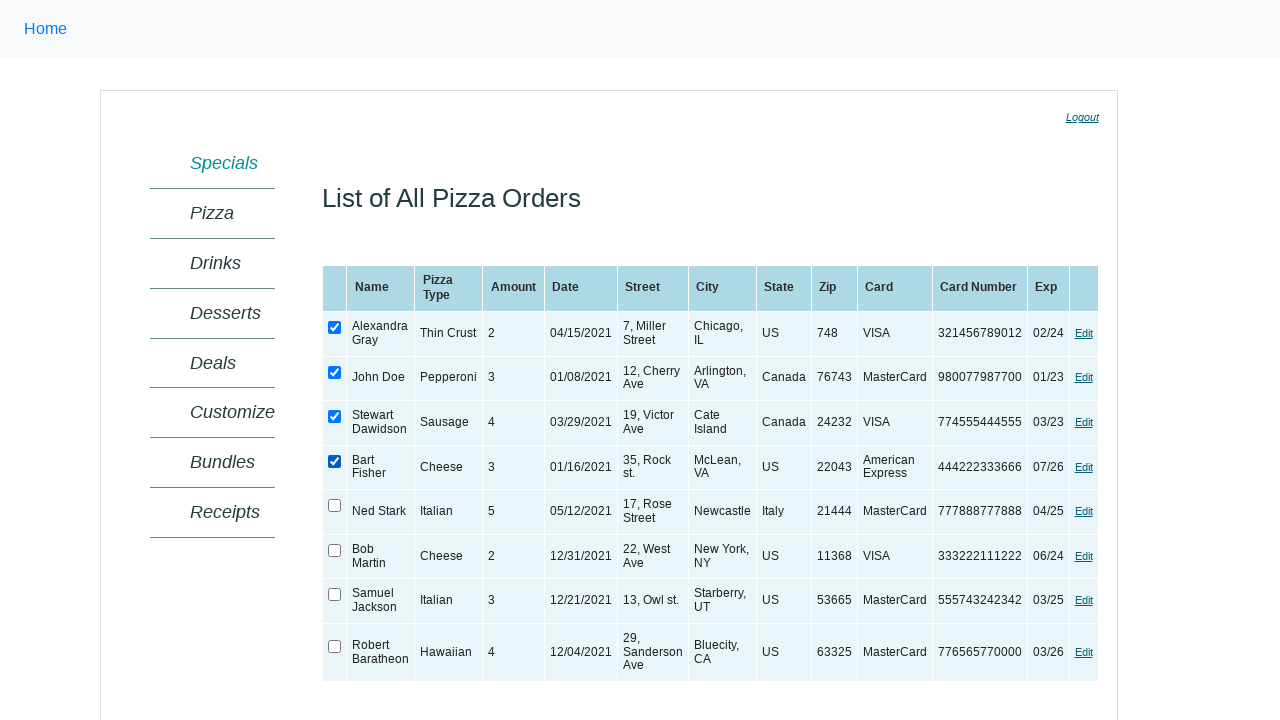

Located checkbox 5 of 8
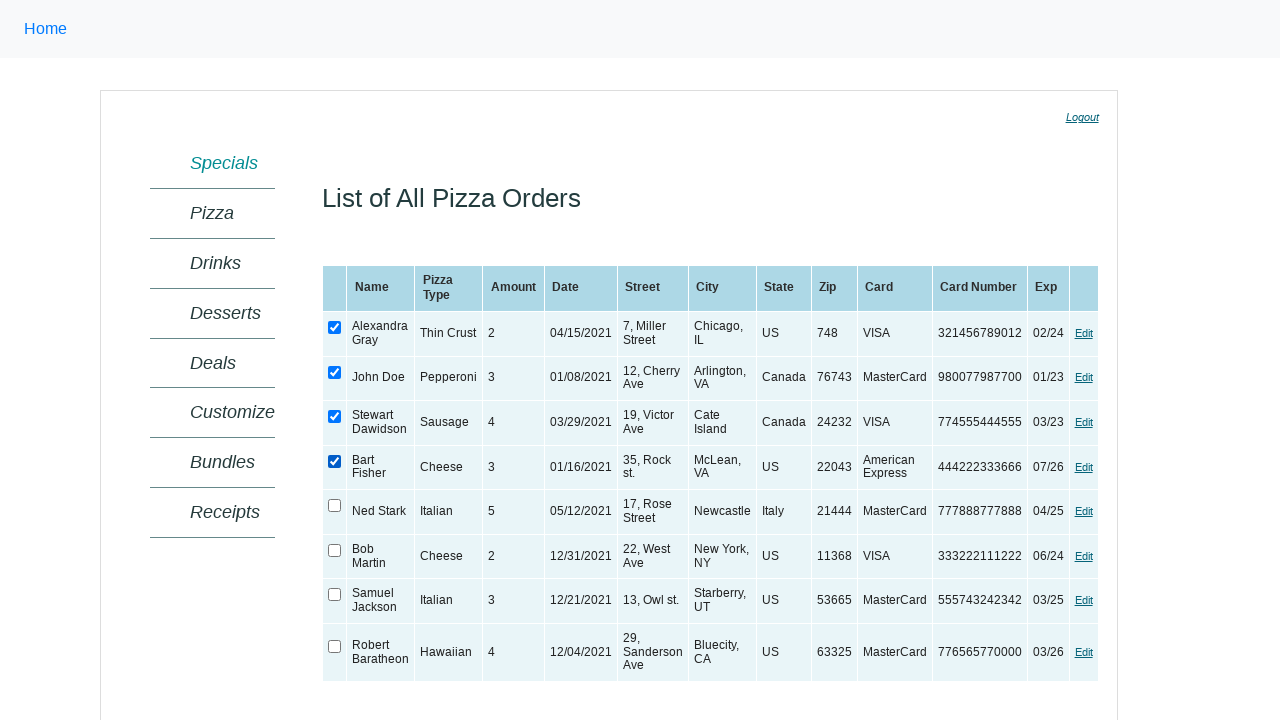

Verified checkbox 5 is initially unchecked
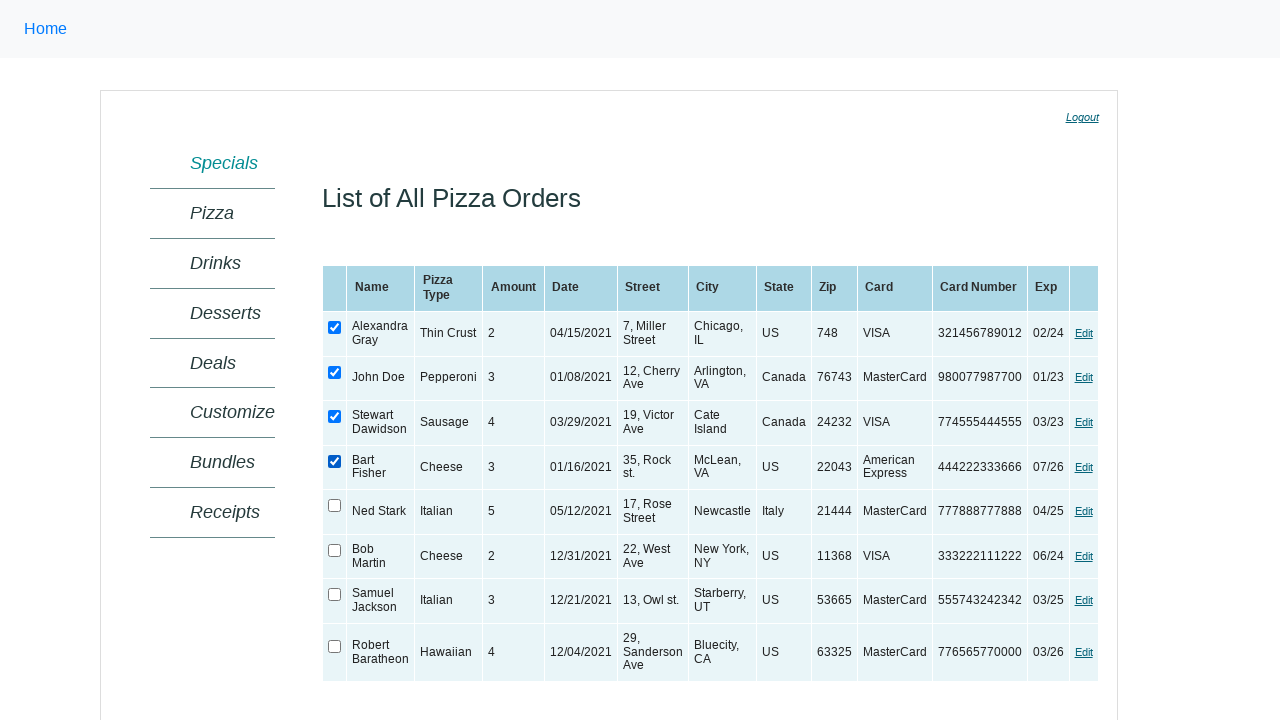

Checked checkbox 5 at (335, 506) on xpath=//table[@class='SampleTable'] >> xpath=//input[@type='checkbox'] >> nth=4
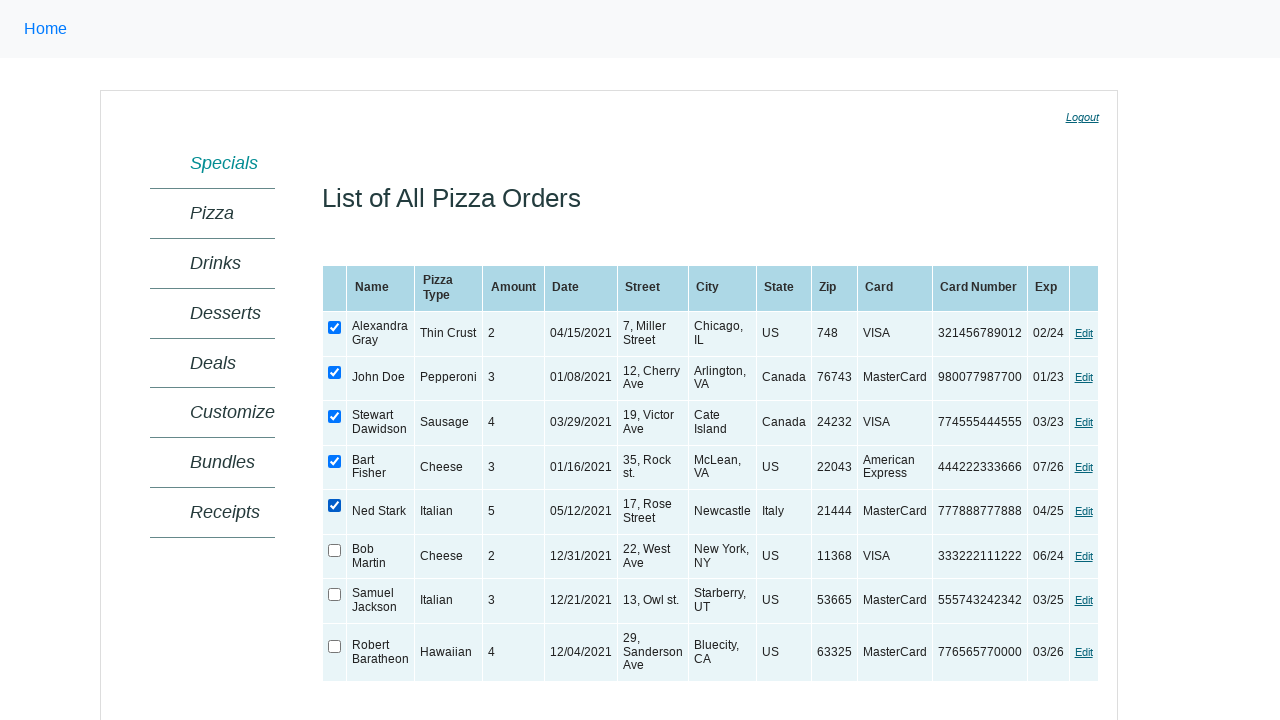

Verified checkbox 5 is now checked
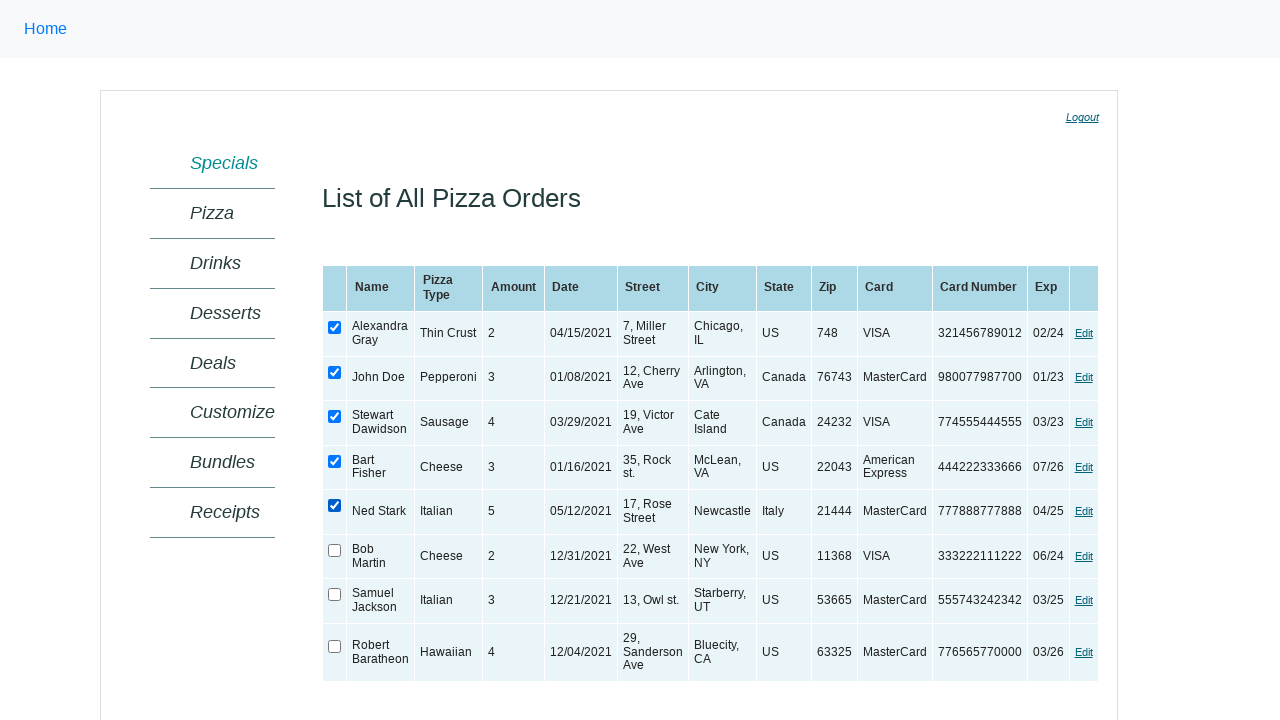

Located checkbox 6 of 8
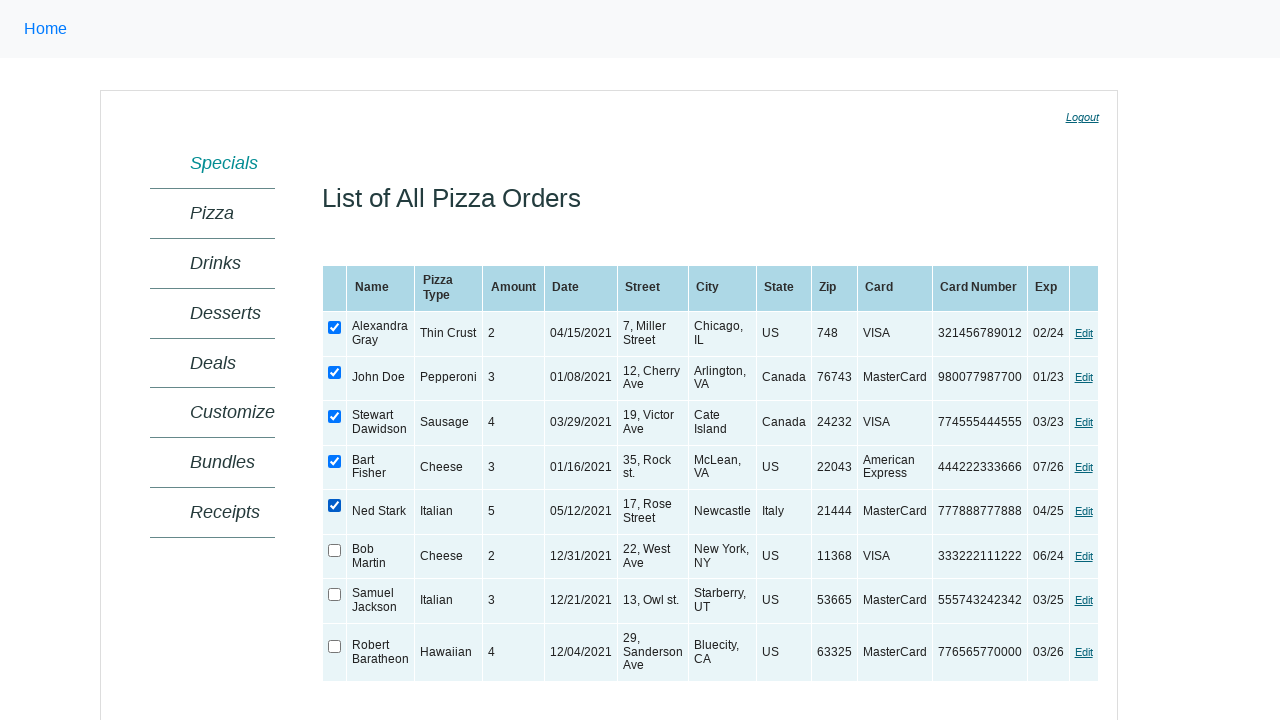

Verified checkbox 6 is initially unchecked
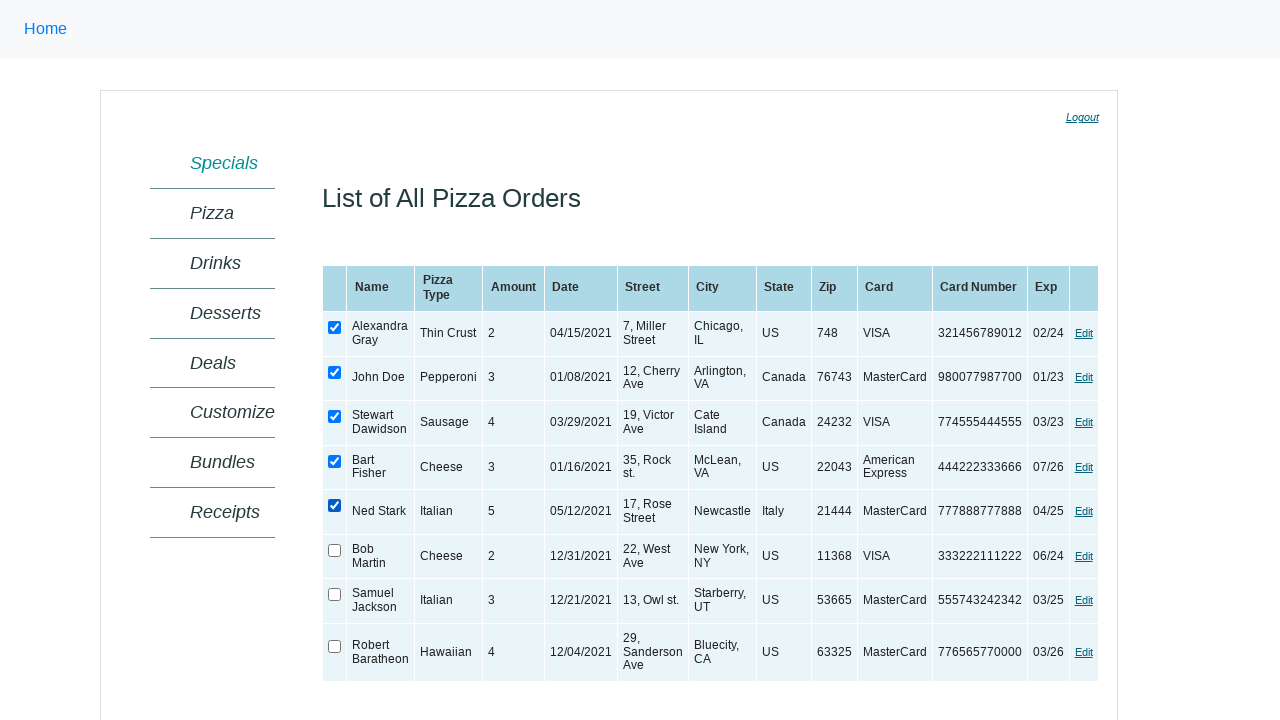

Checked checkbox 6 at (335, 550) on xpath=//table[@class='SampleTable'] >> xpath=//input[@type='checkbox'] >> nth=5
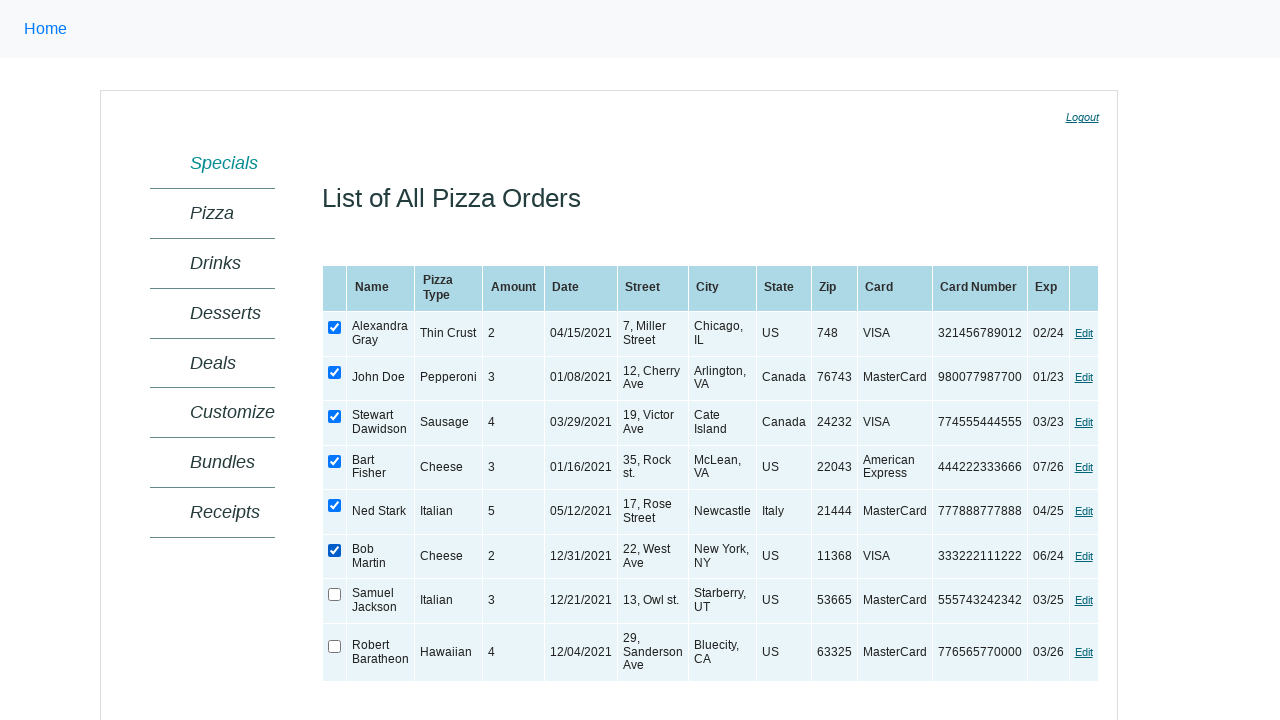

Verified checkbox 6 is now checked
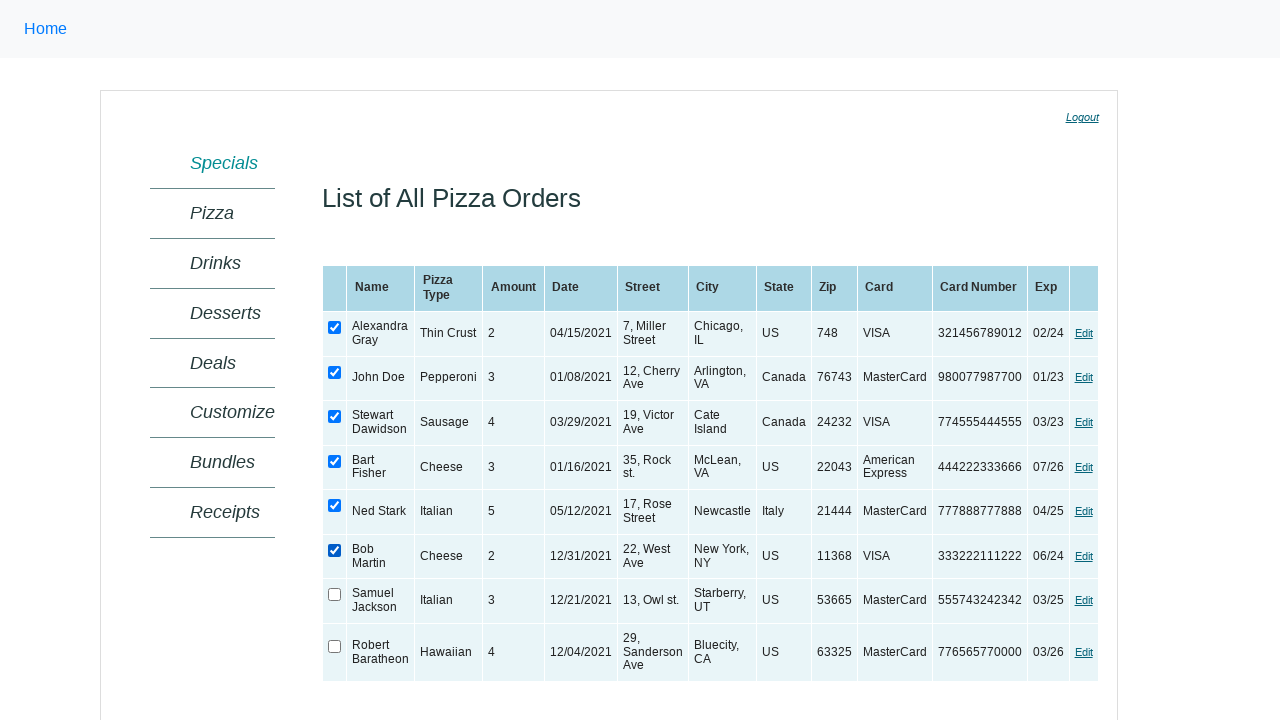

Located checkbox 7 of 8
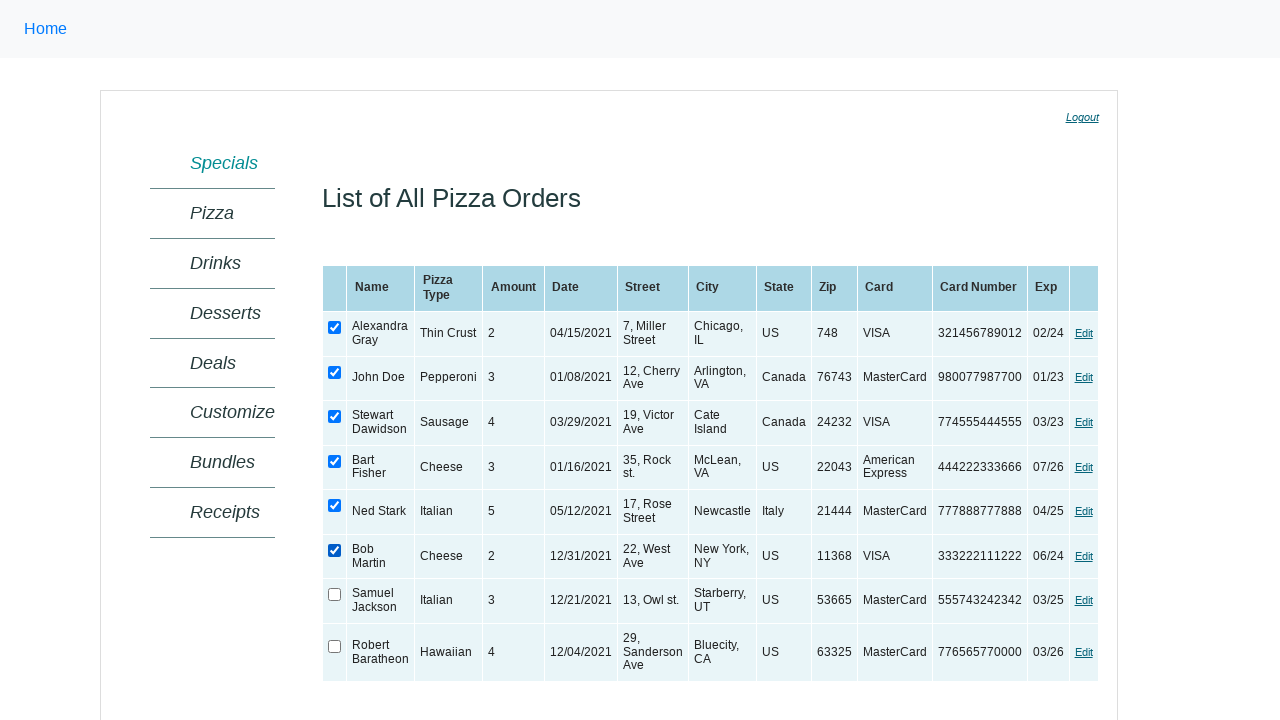

Verified checkbox 7 is initially unchecked
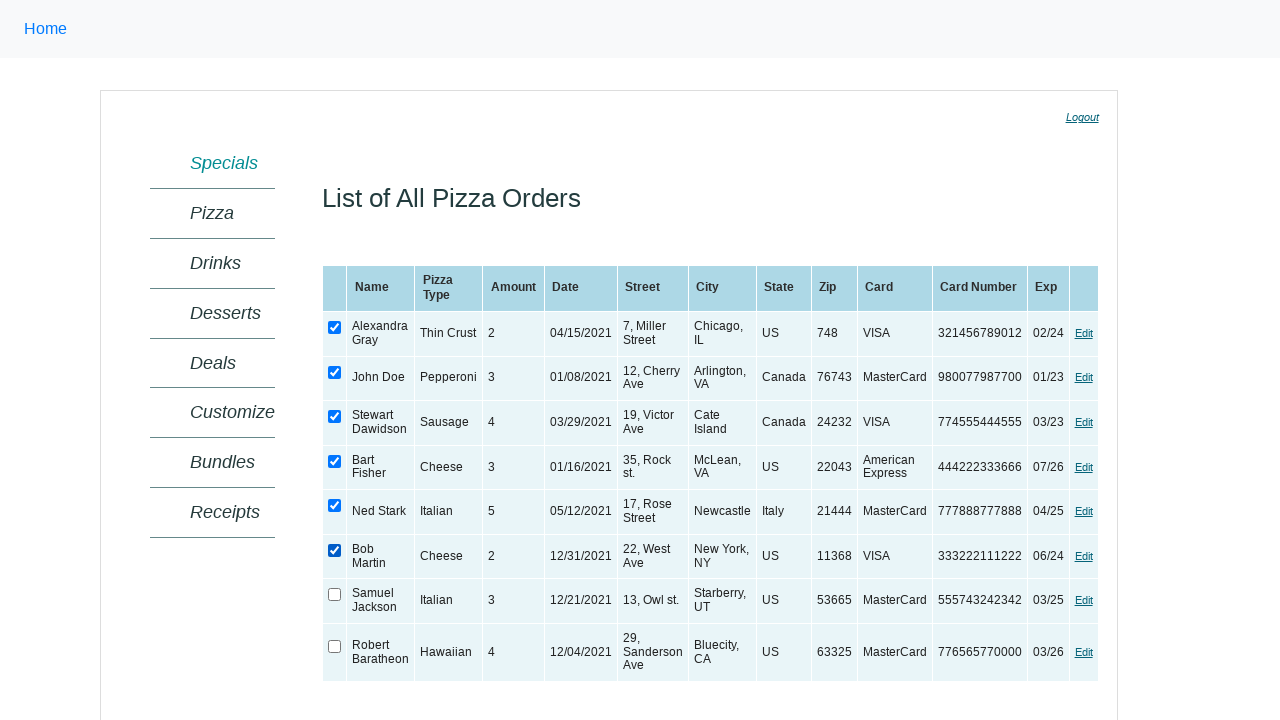

Checked checkbox 7 at (335, 595) on xpath=//table[@class='SampleTable'] >> xpath=//input[@type='checkbox'] >> nth=6
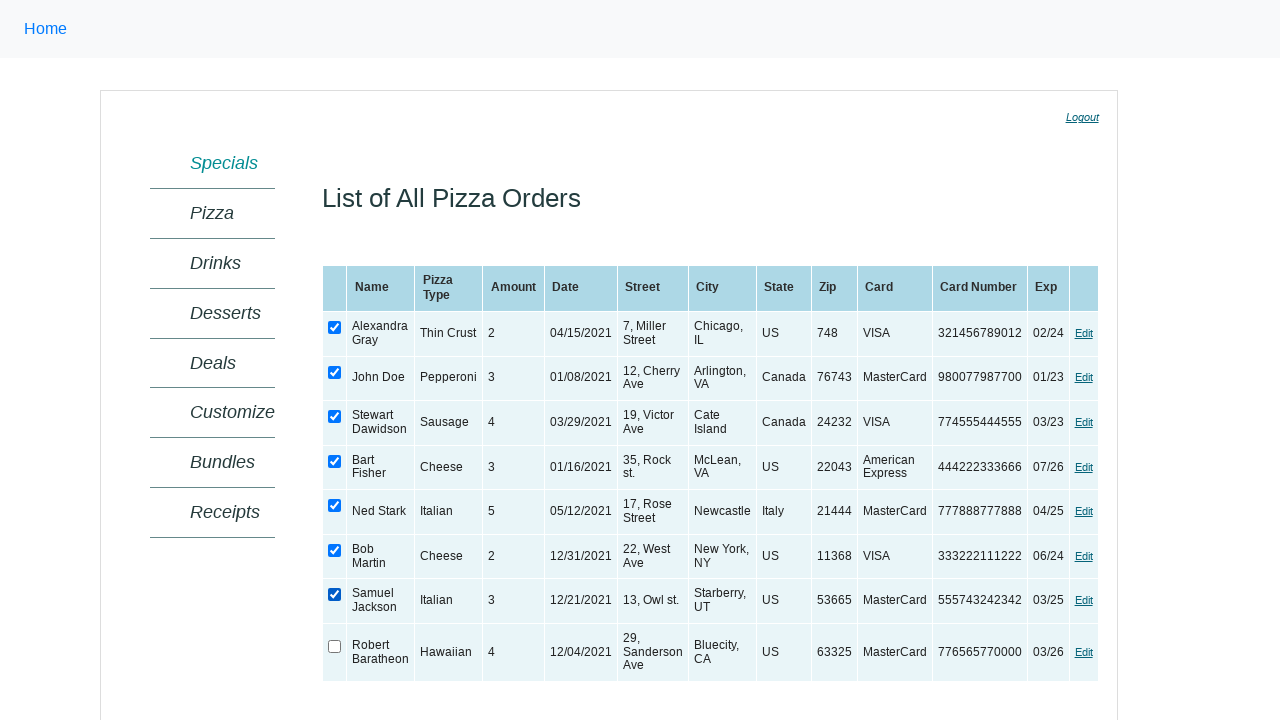

Verified checkbox 7 is now checked
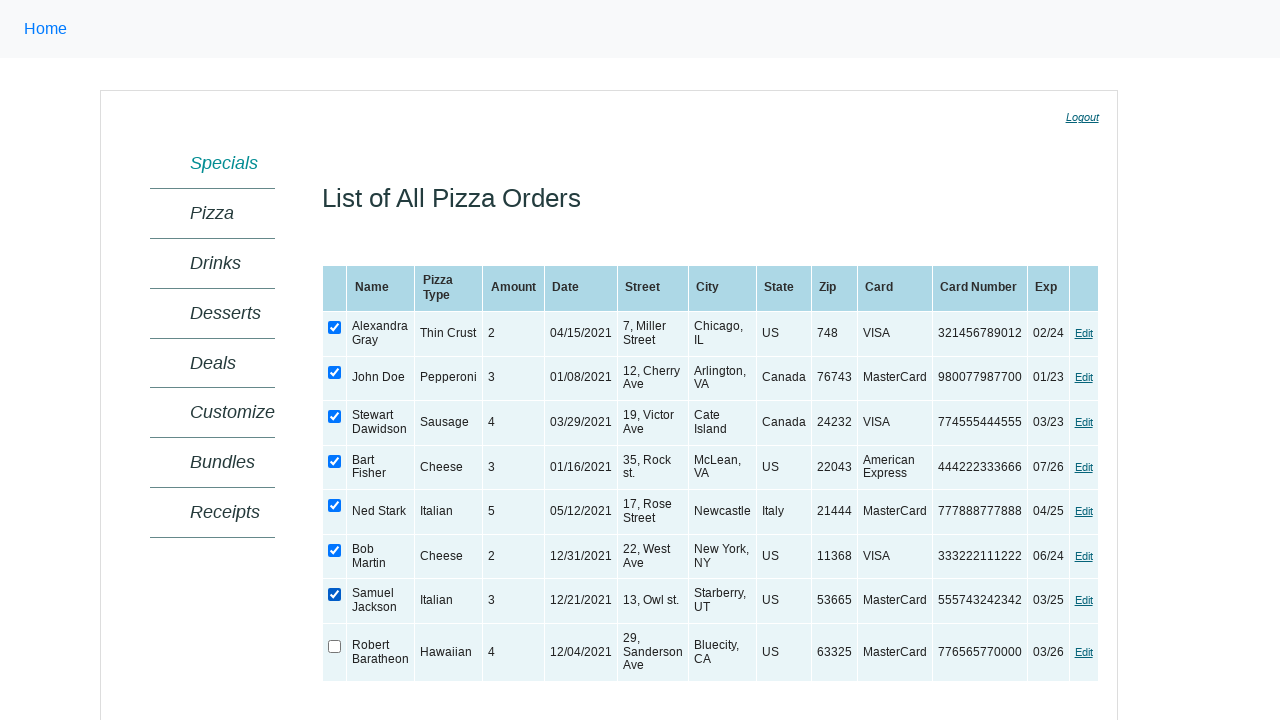

Located checkbox 8 of 8
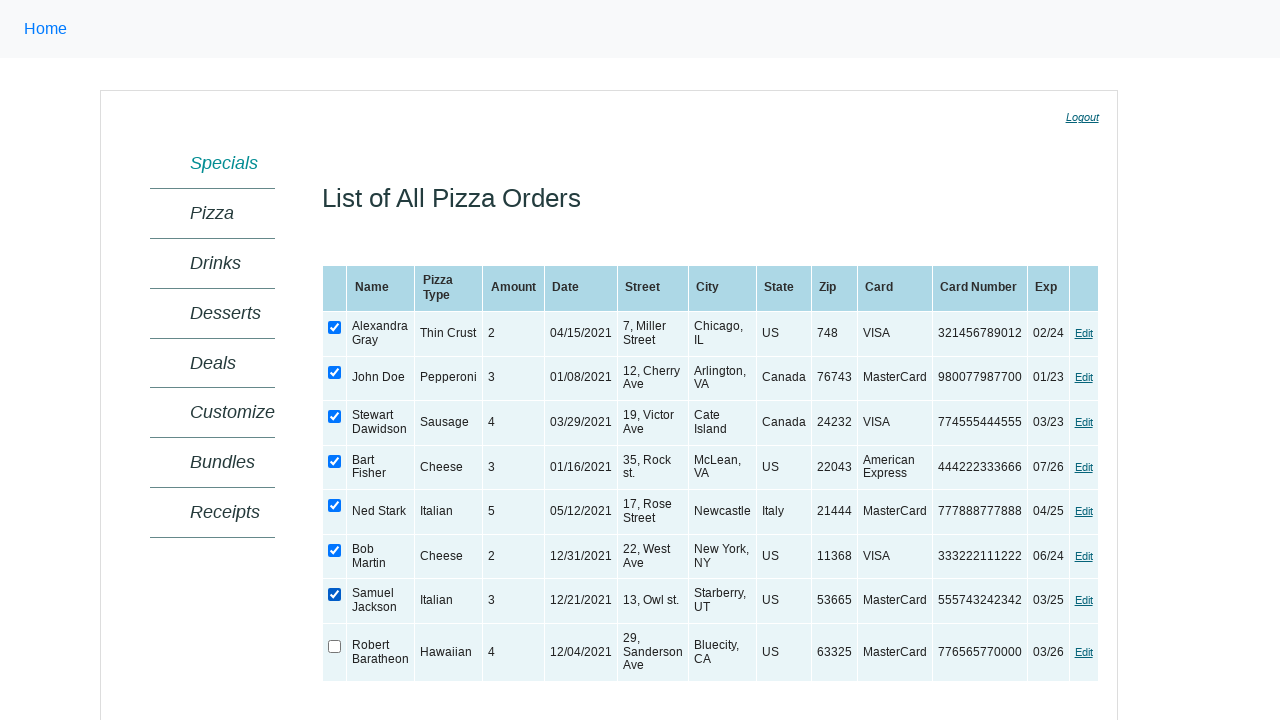

Verified checkbox 8 is initially unchecked
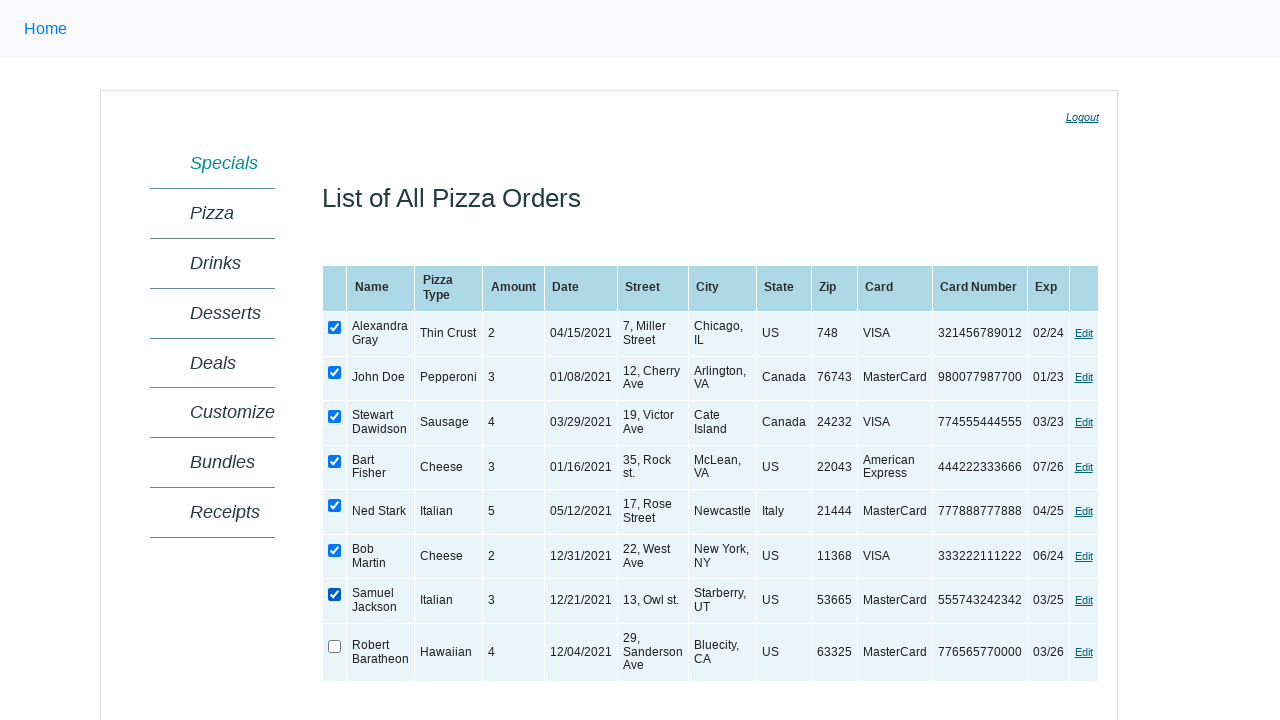

Checked checkbox 8 at (335, 646) on xpath=//table[@class='SampleTable'] >> xpath=//input[@type='checkbox'] >> nth=7
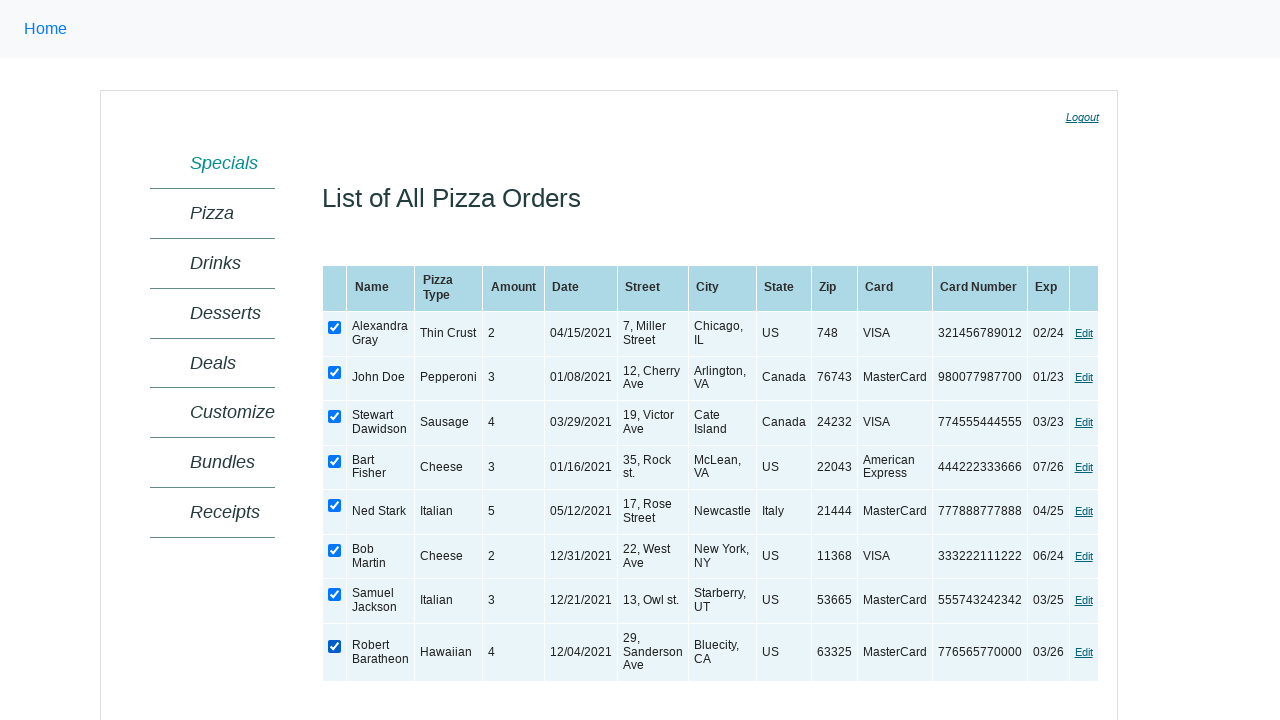

Verified checkbox 8 is now checked
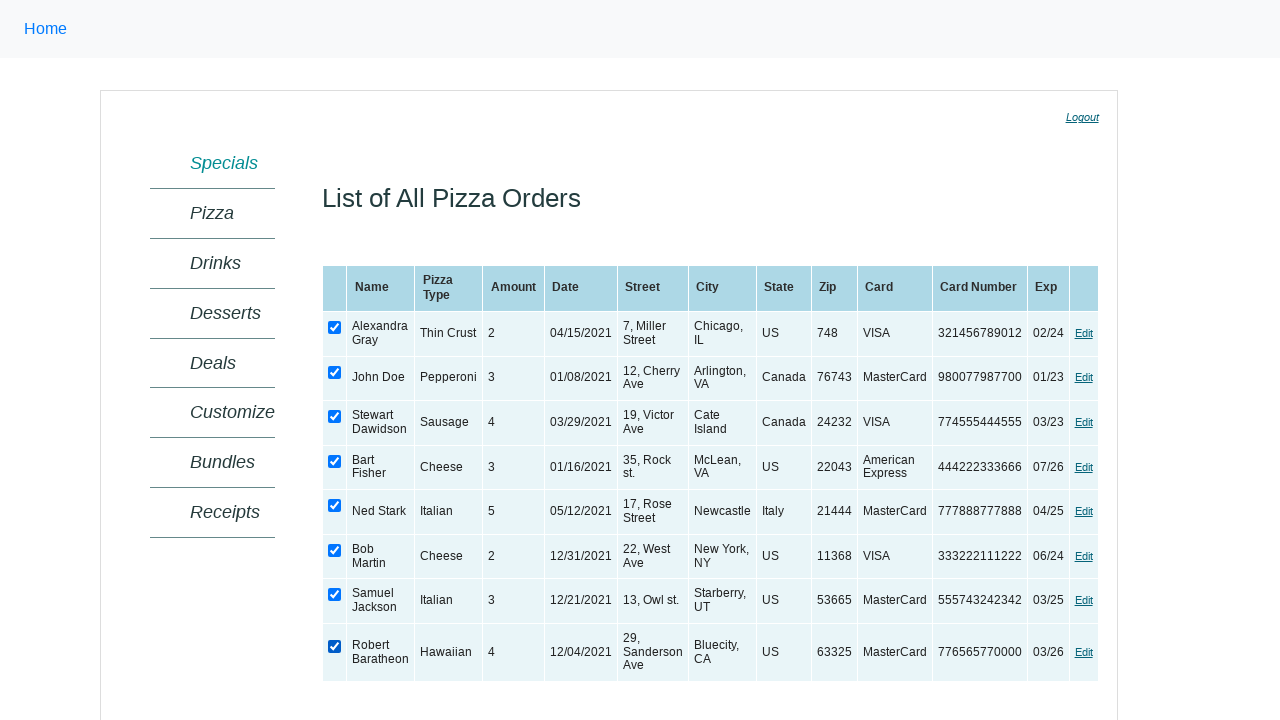

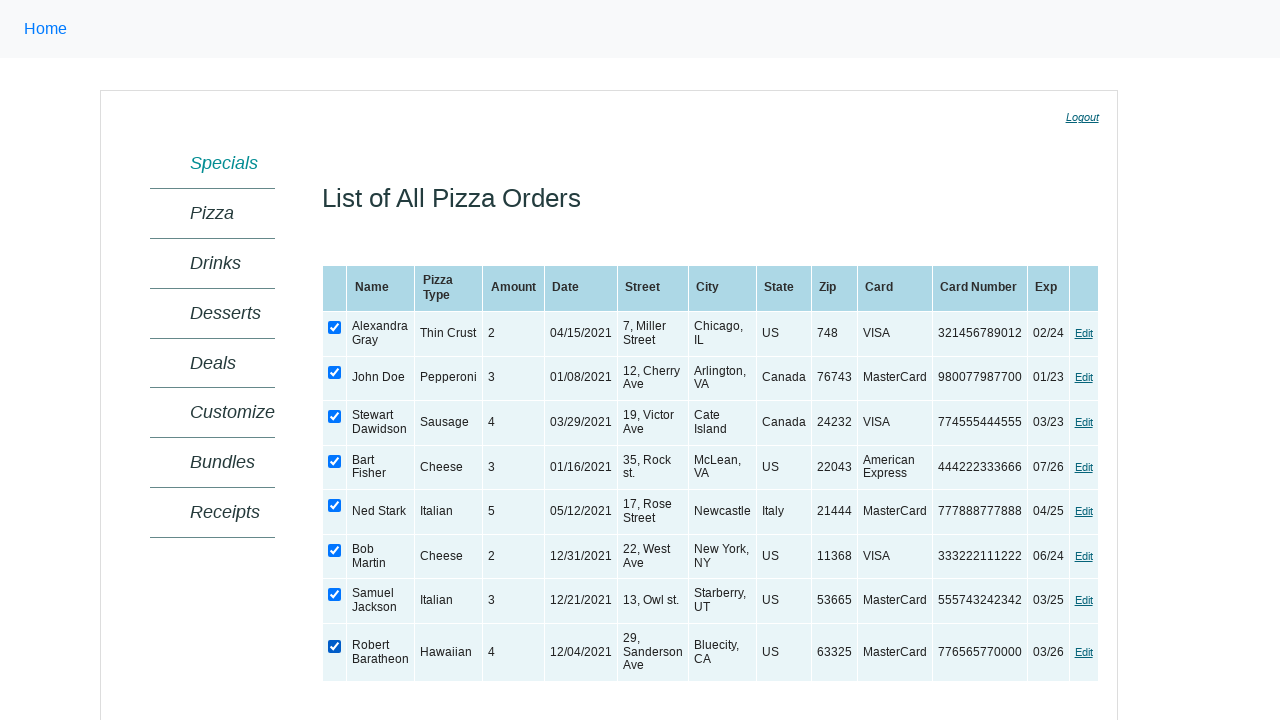